Navigates through the Douban Top 250 movies list, clicking through multiple pages of movie listings to verify pagination functionality works correctly.

Starting URL: https://movie.douban.com/top250

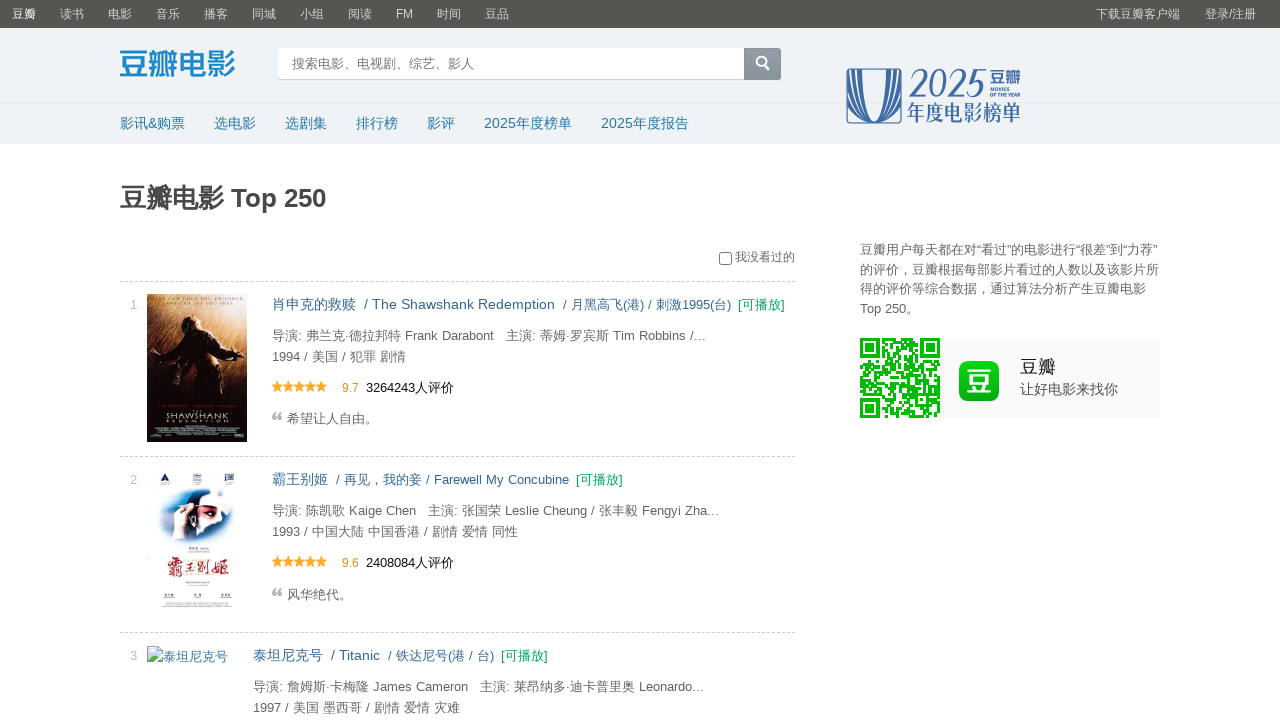

Set viewport size to 1920x1080
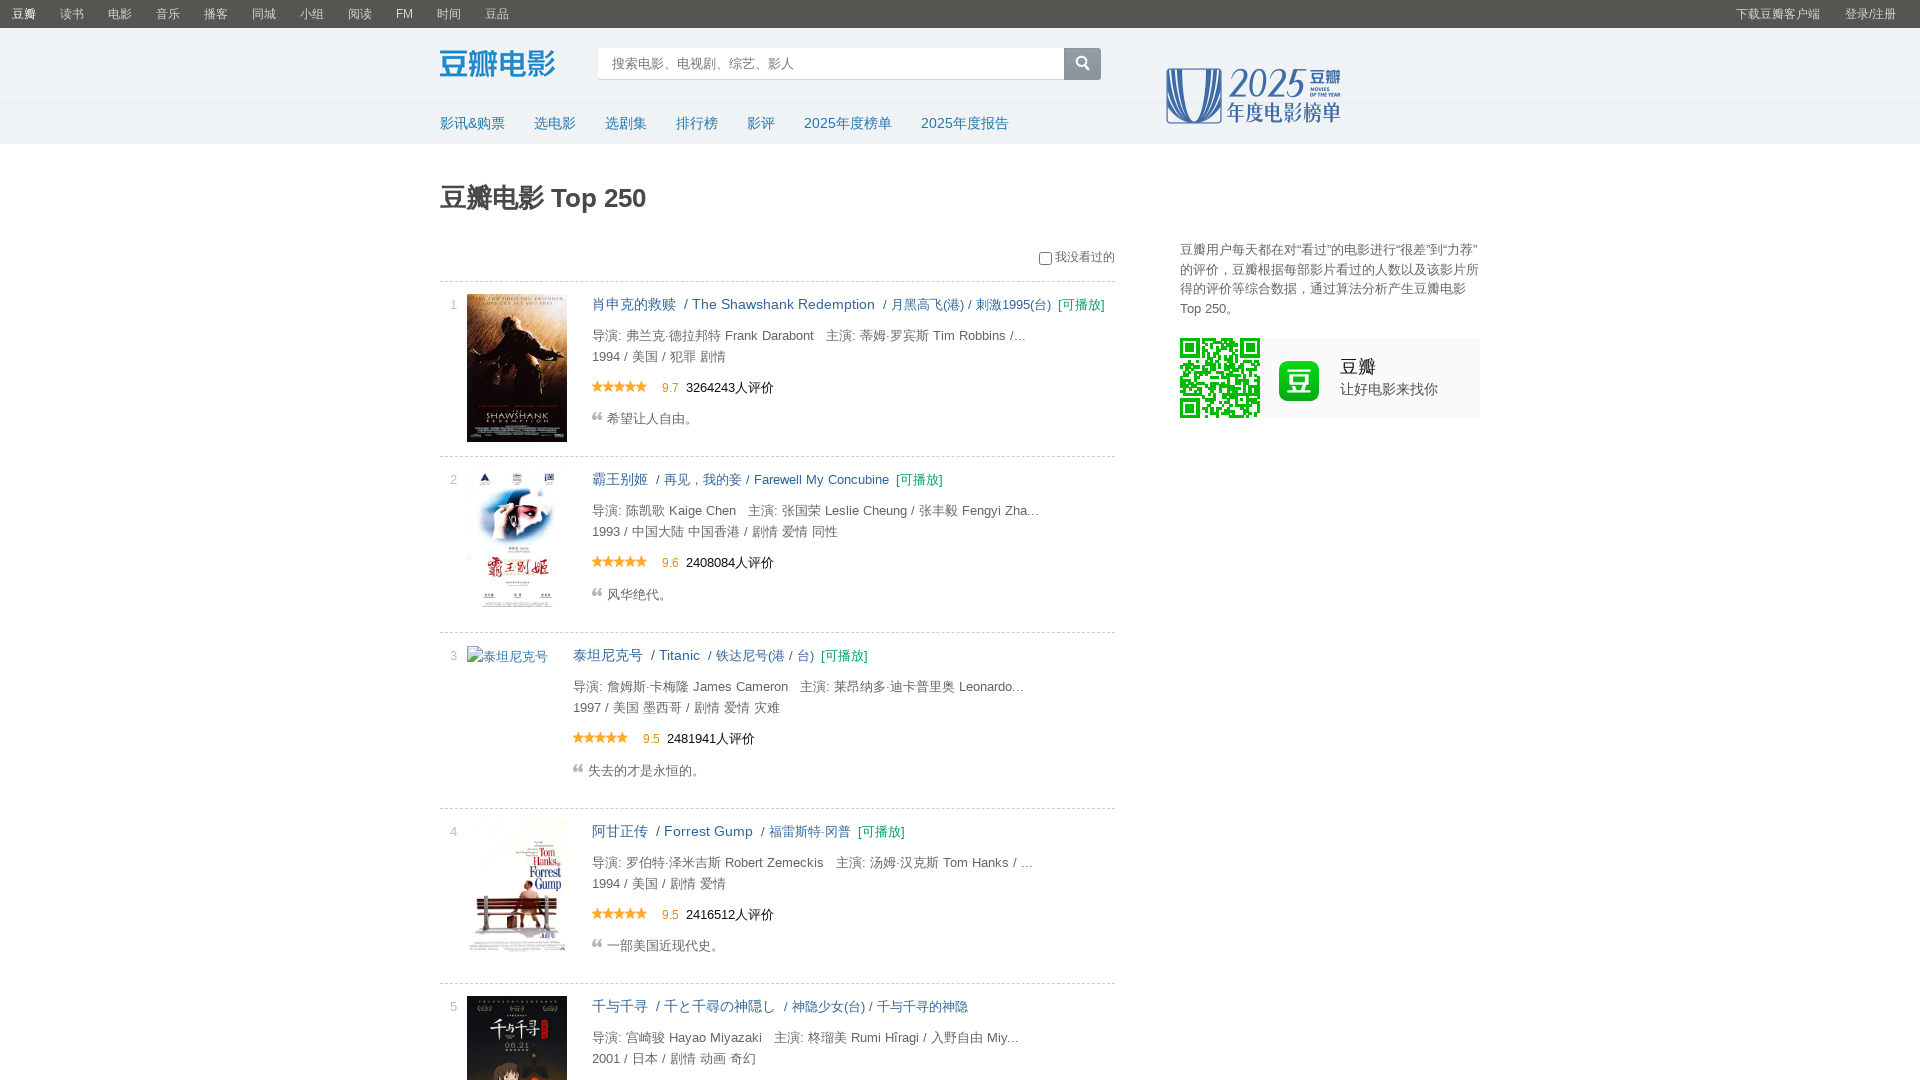

Movie list grid loaded on Douban Top 250 page
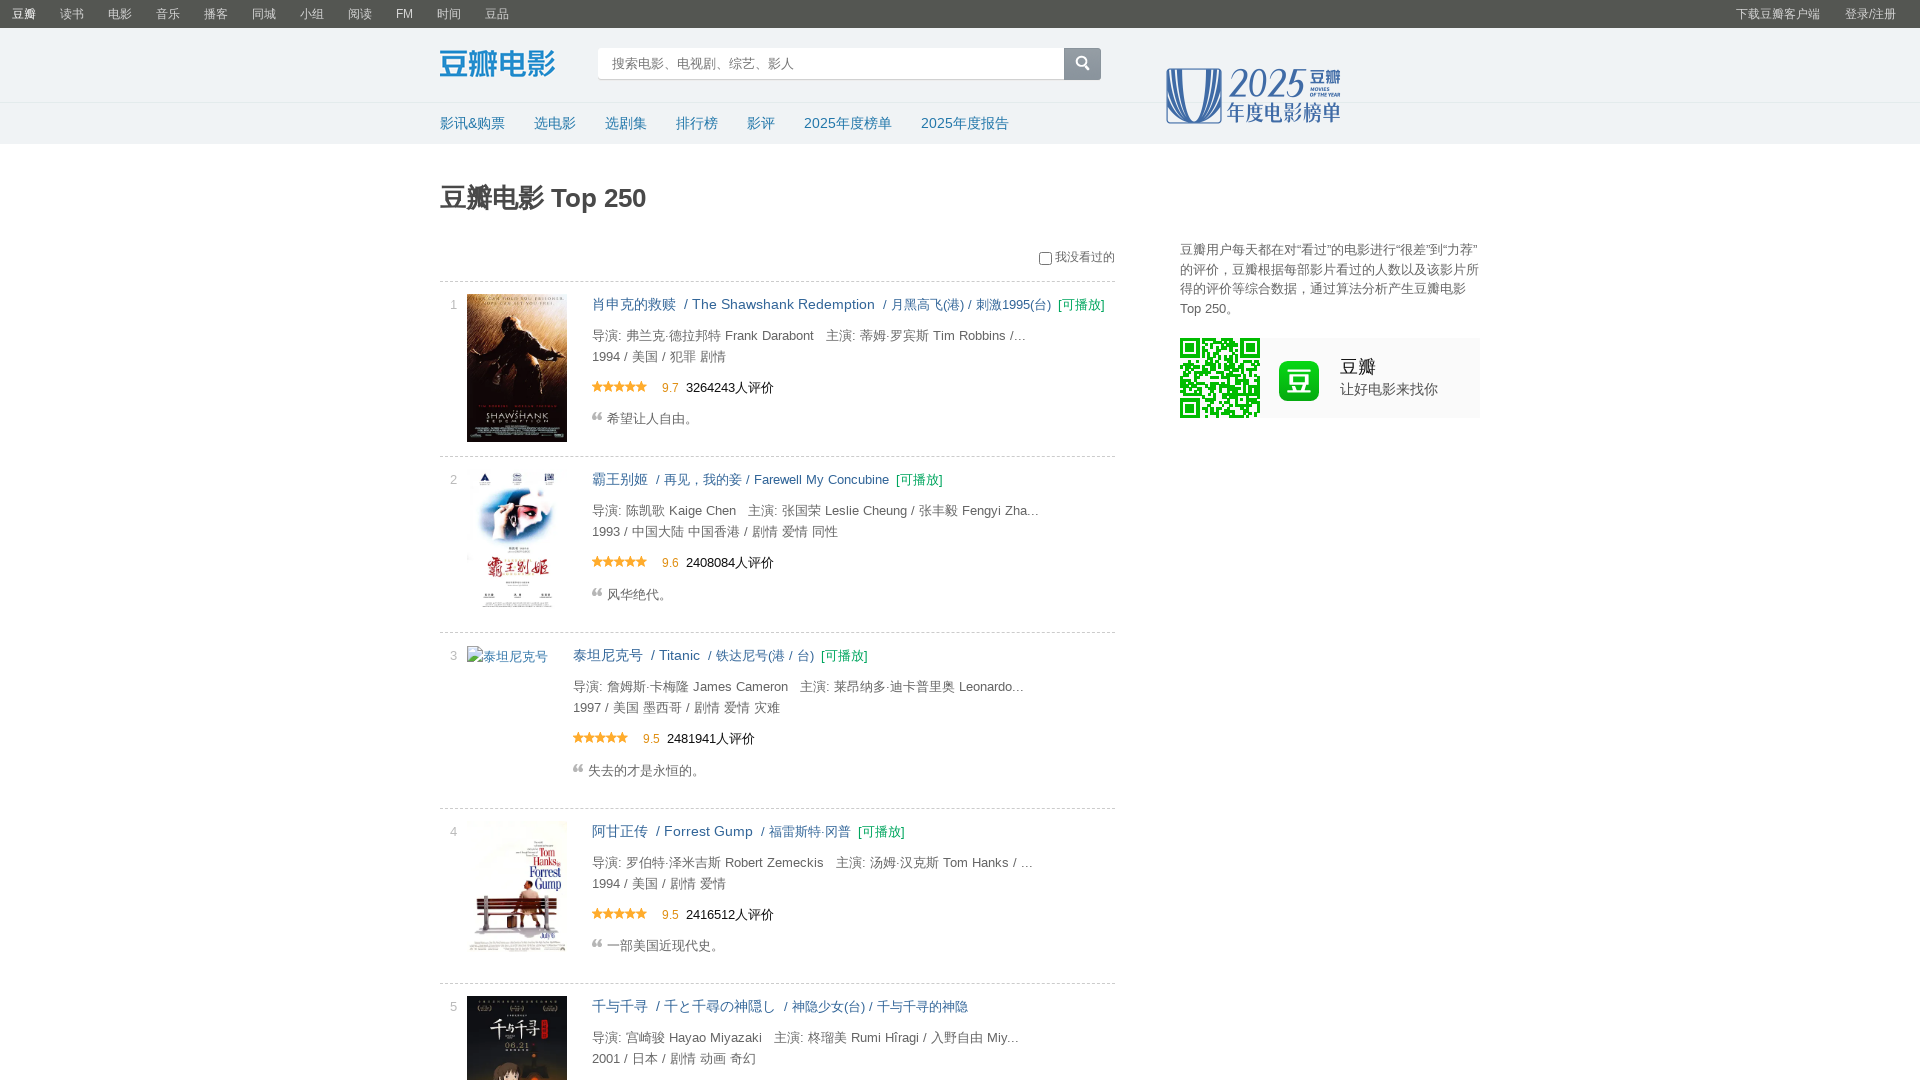

Movie items visible on page 1
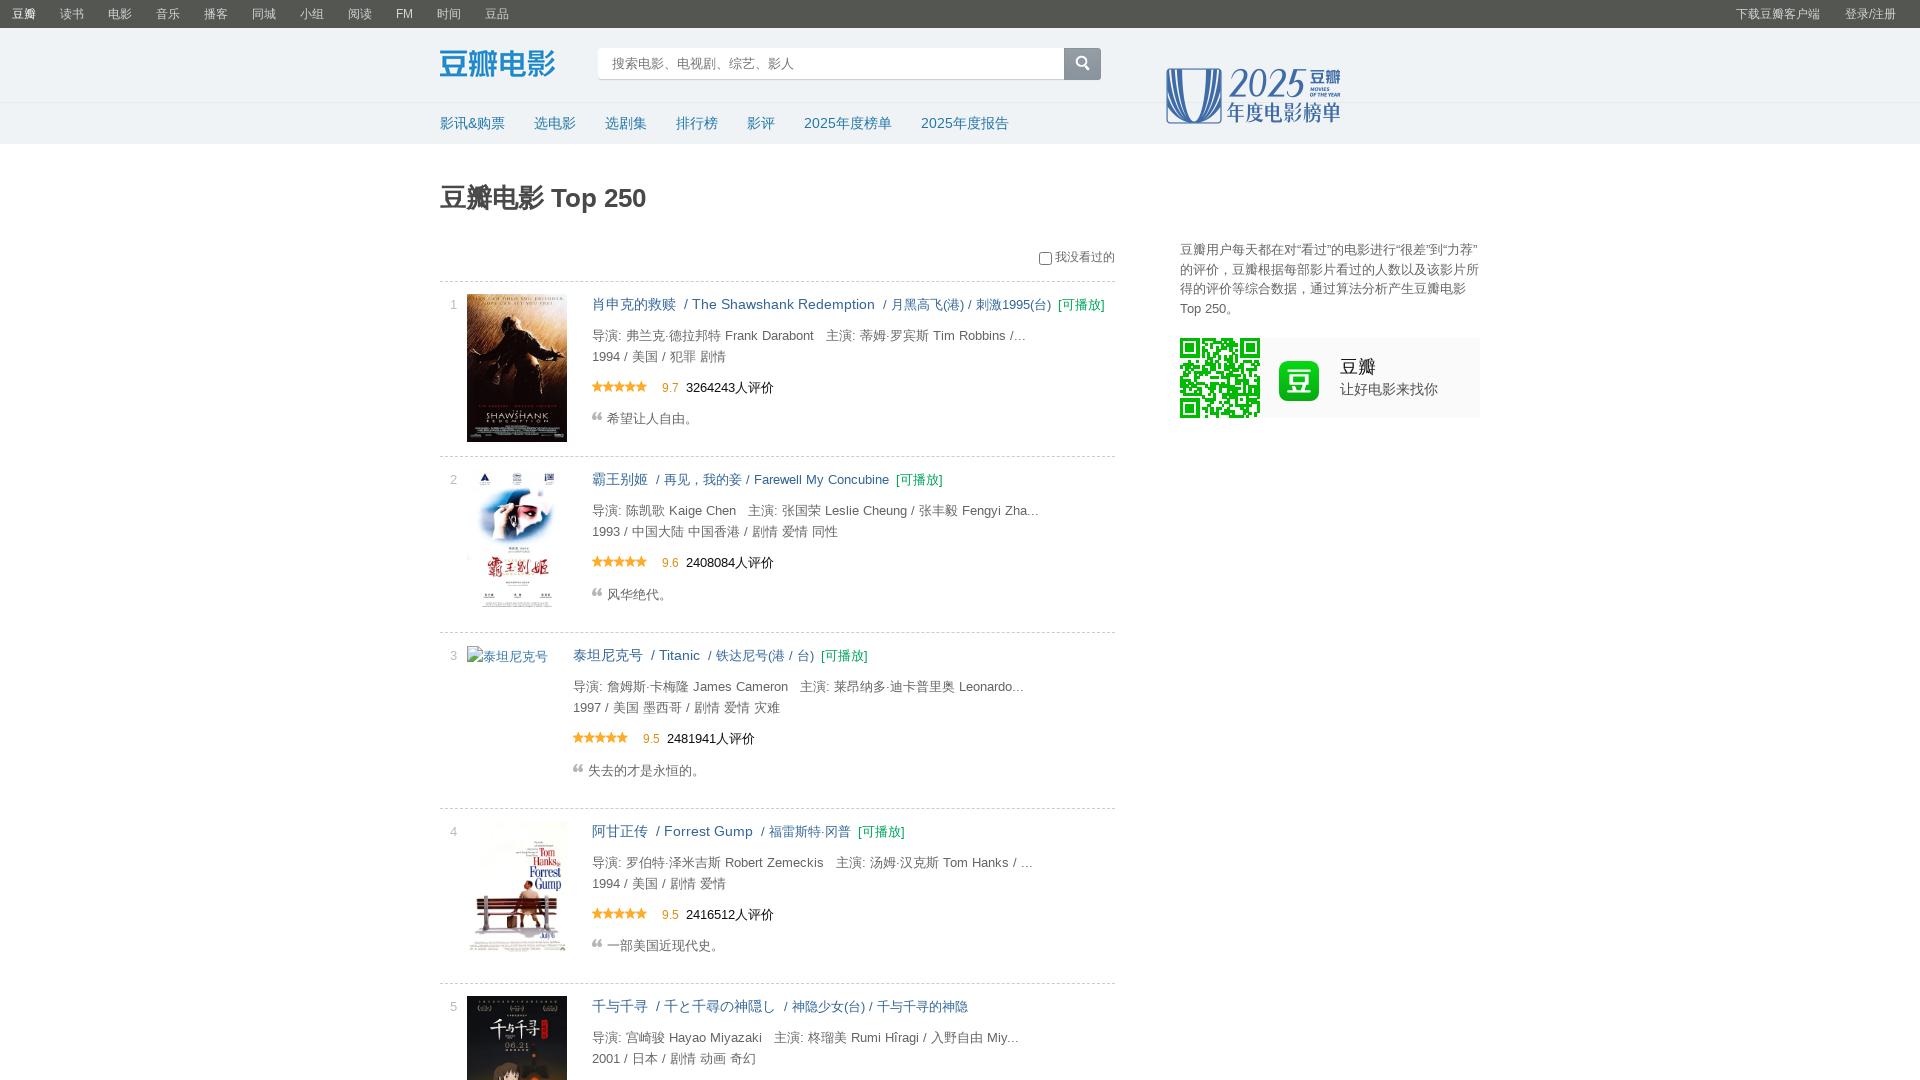

Clicked next button to navigate to page 2 at (898, 975) on span.next a
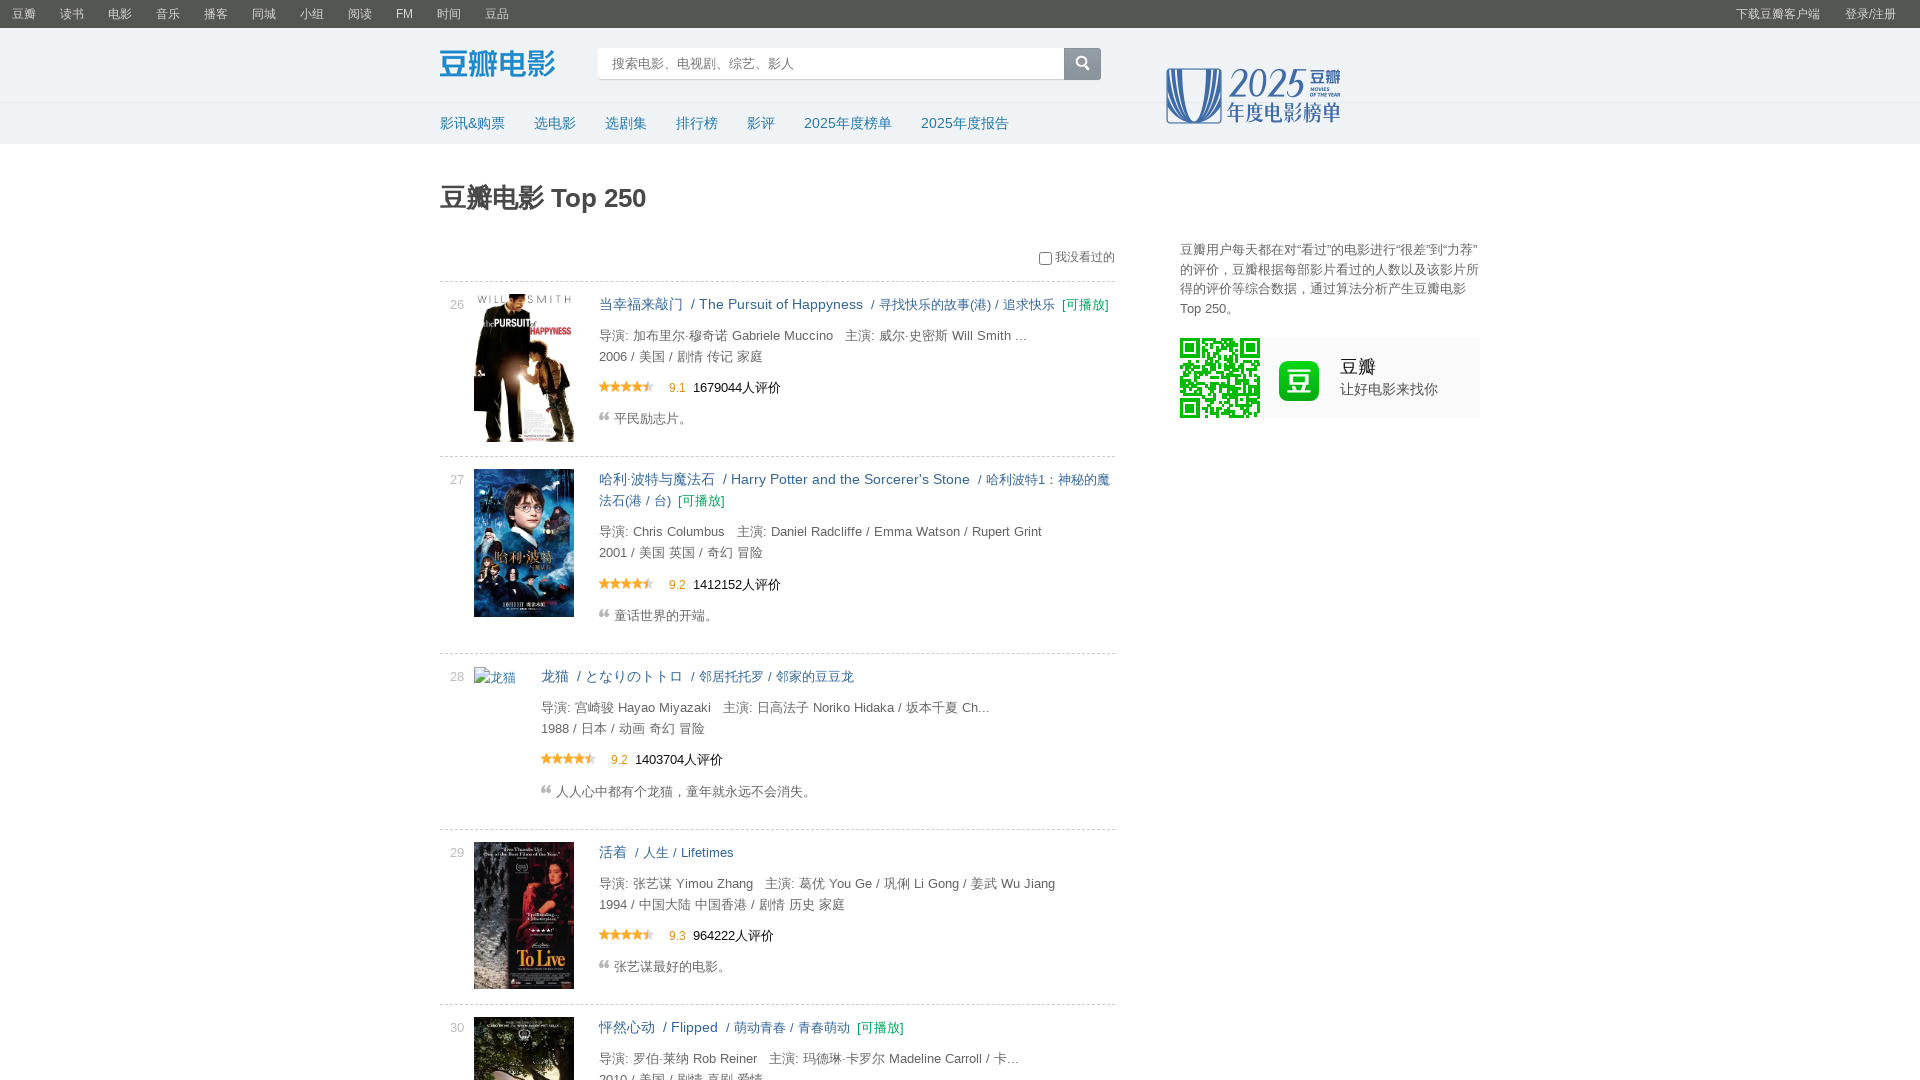

Page 2 loaded and movie items visible
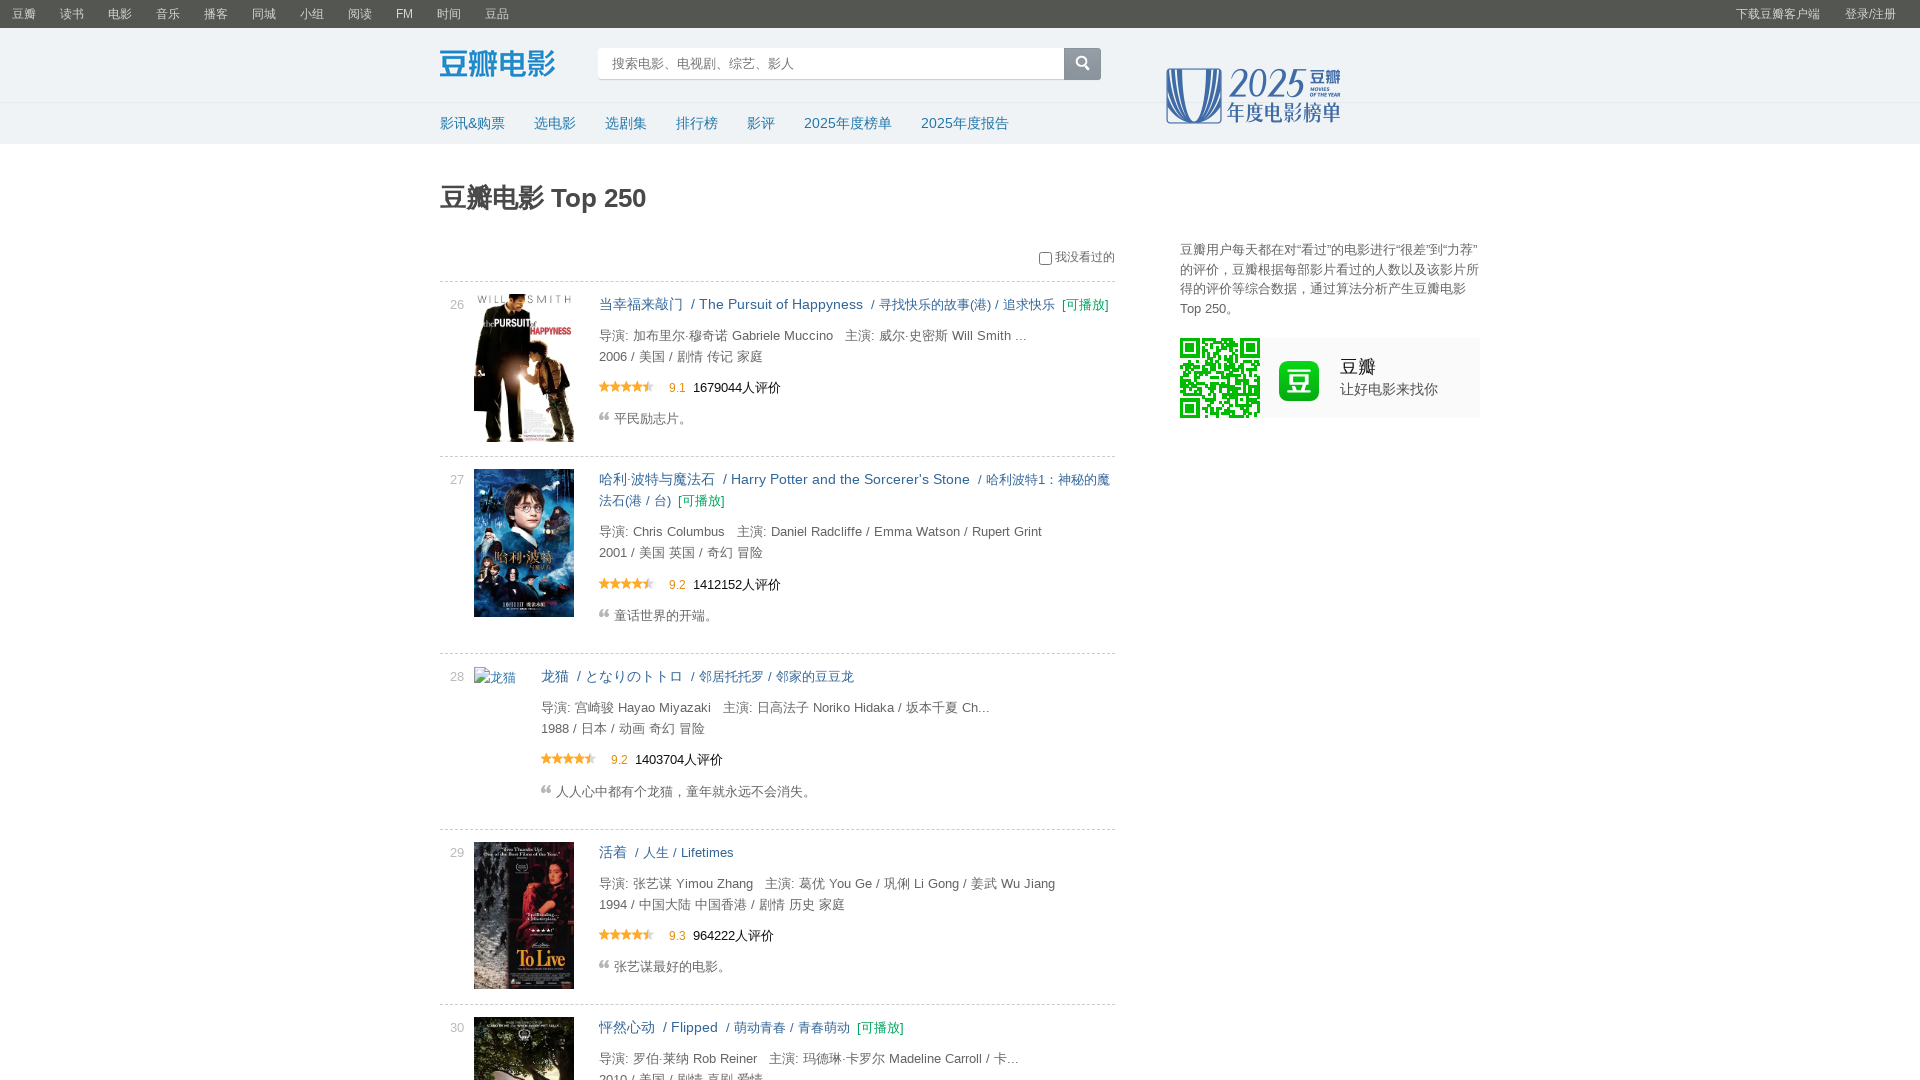

Movie items visible on page 2
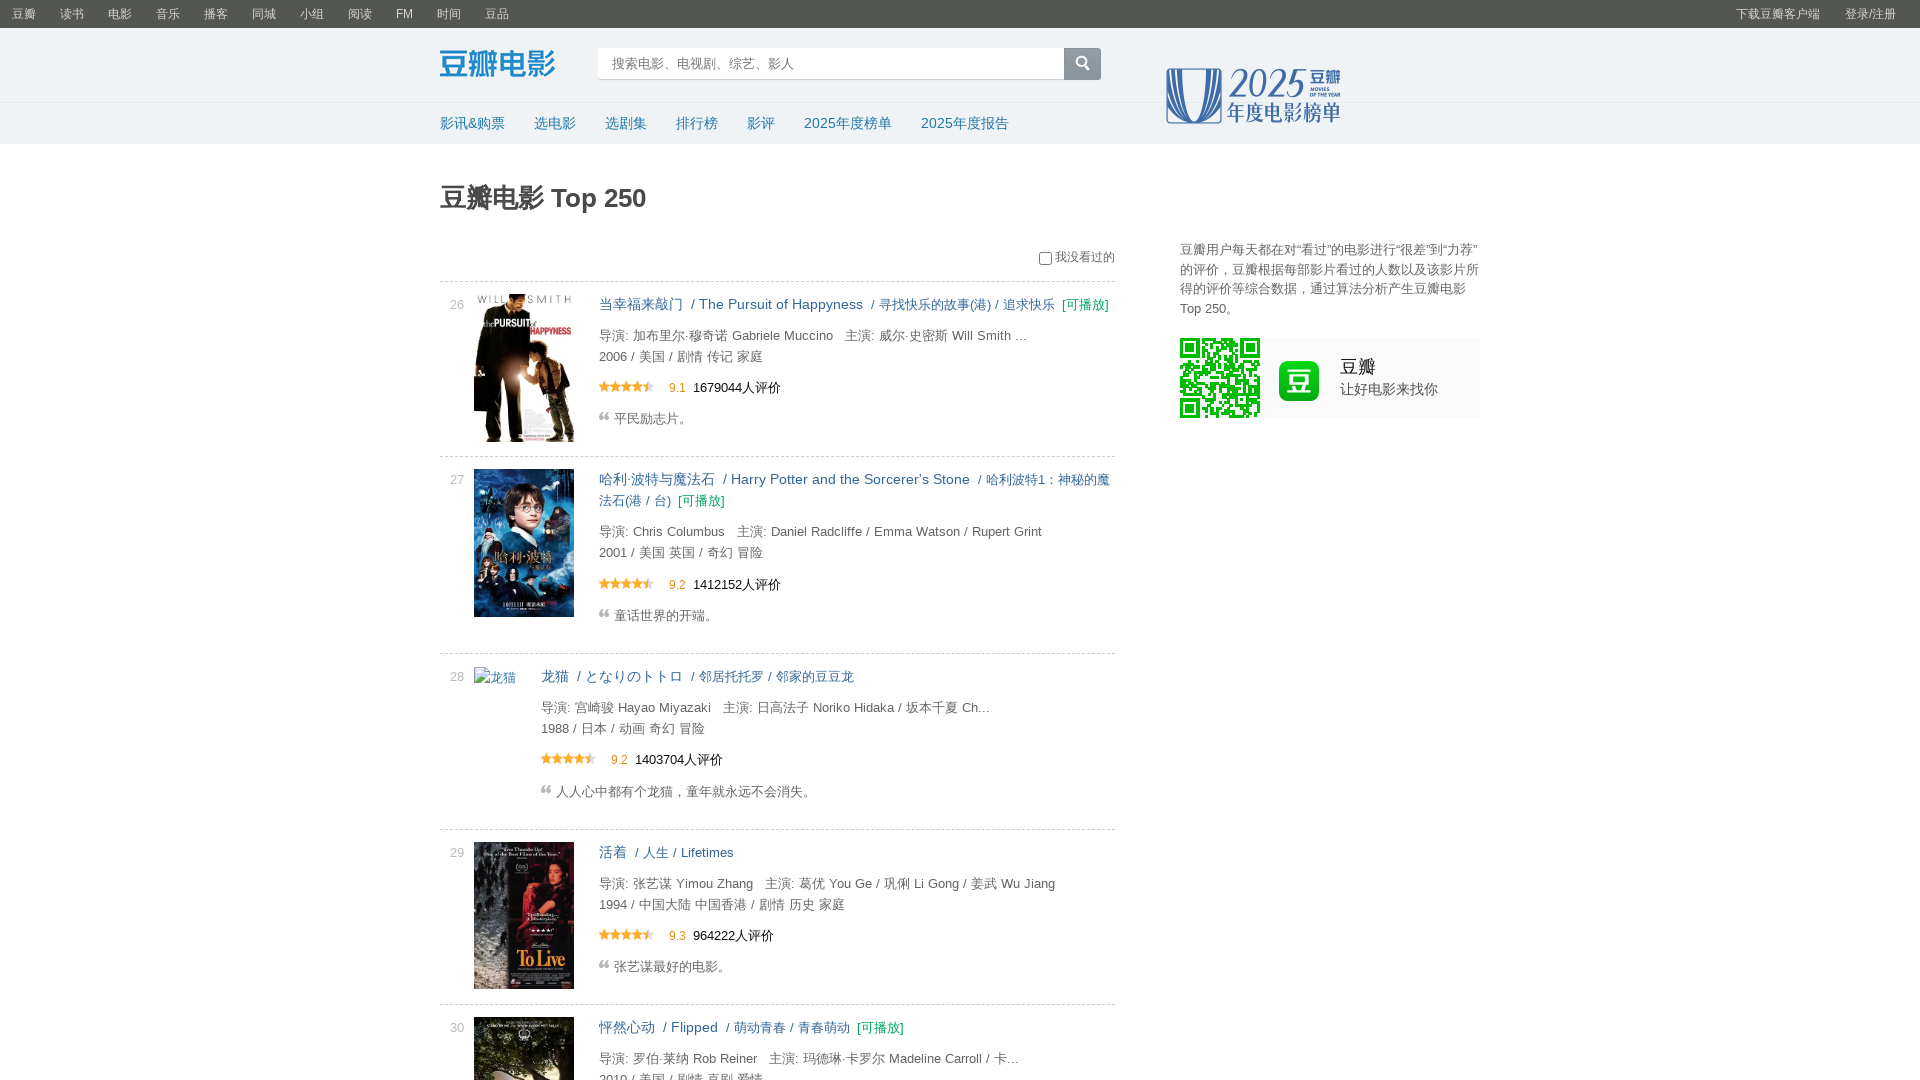

Clicked next button to navigate to page 3 at (898, 975) on span.next a
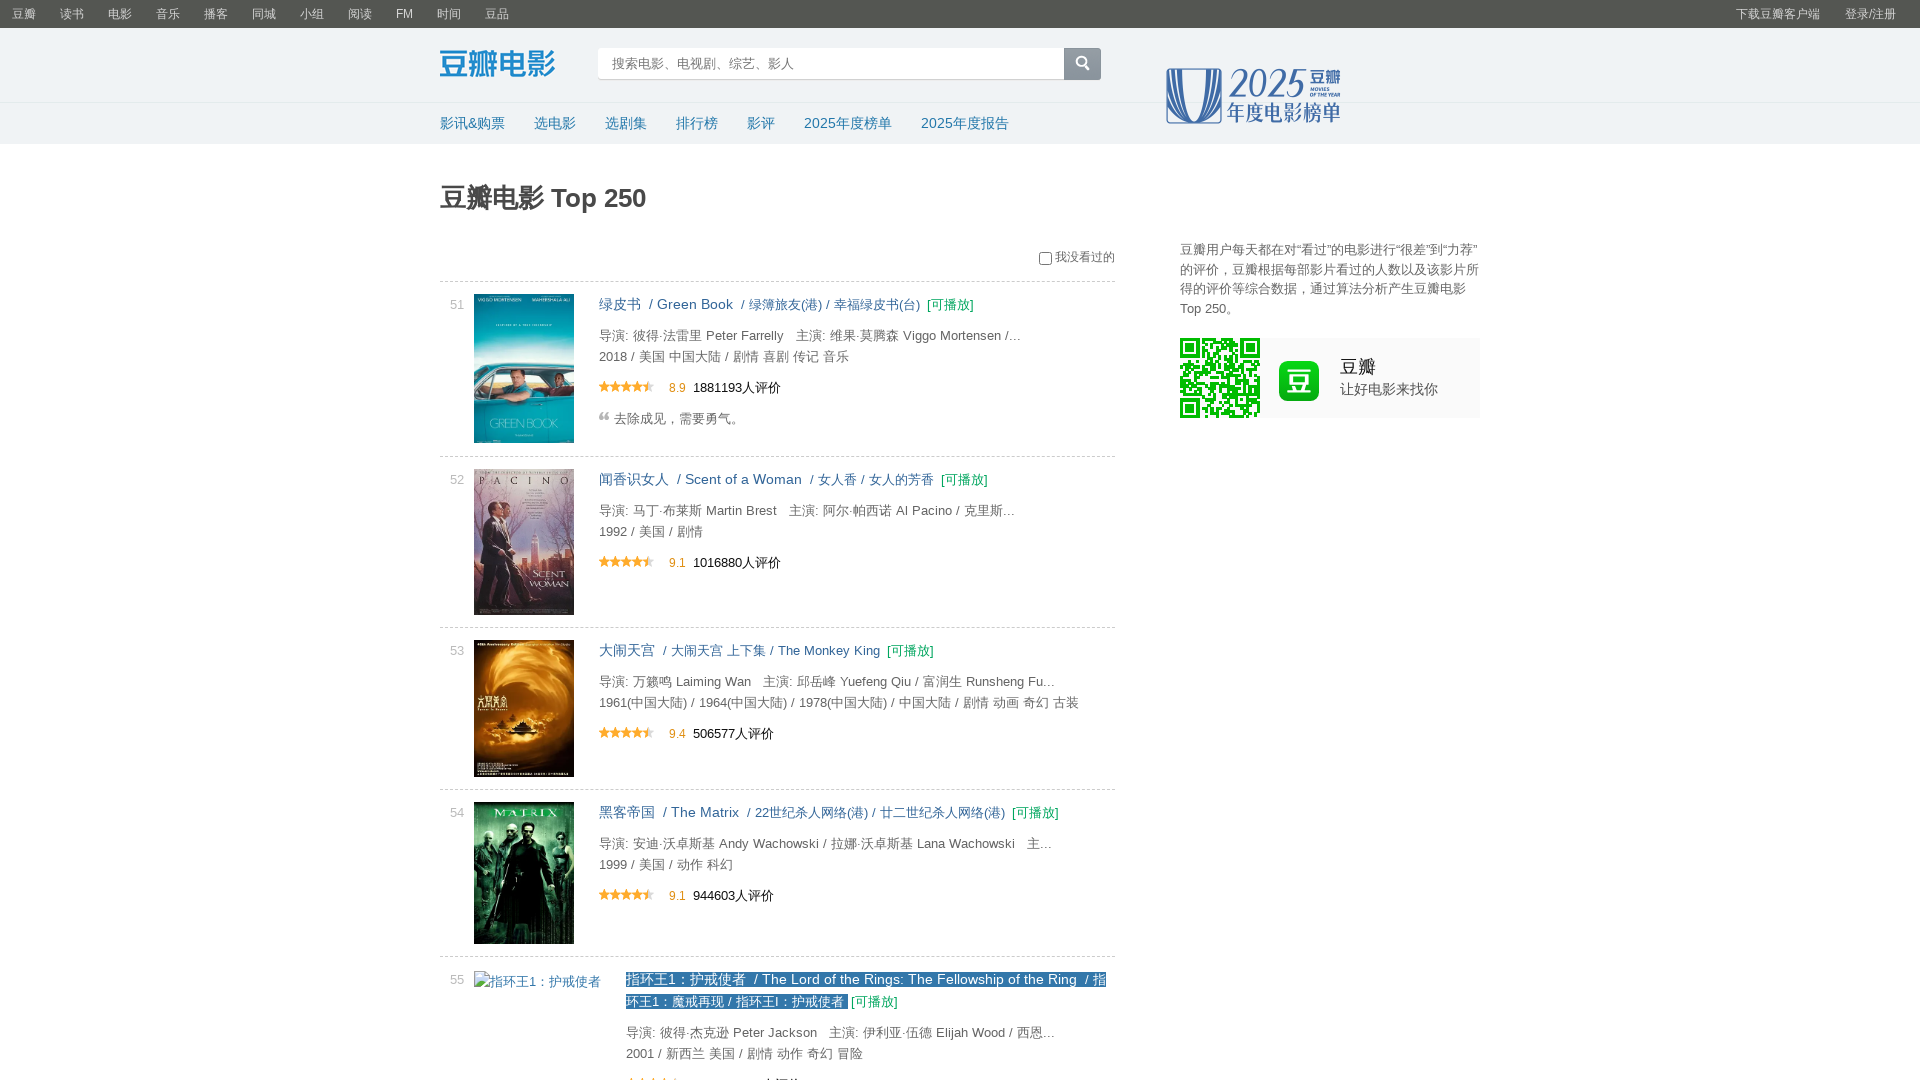

Page 3 loaded and movie items visible
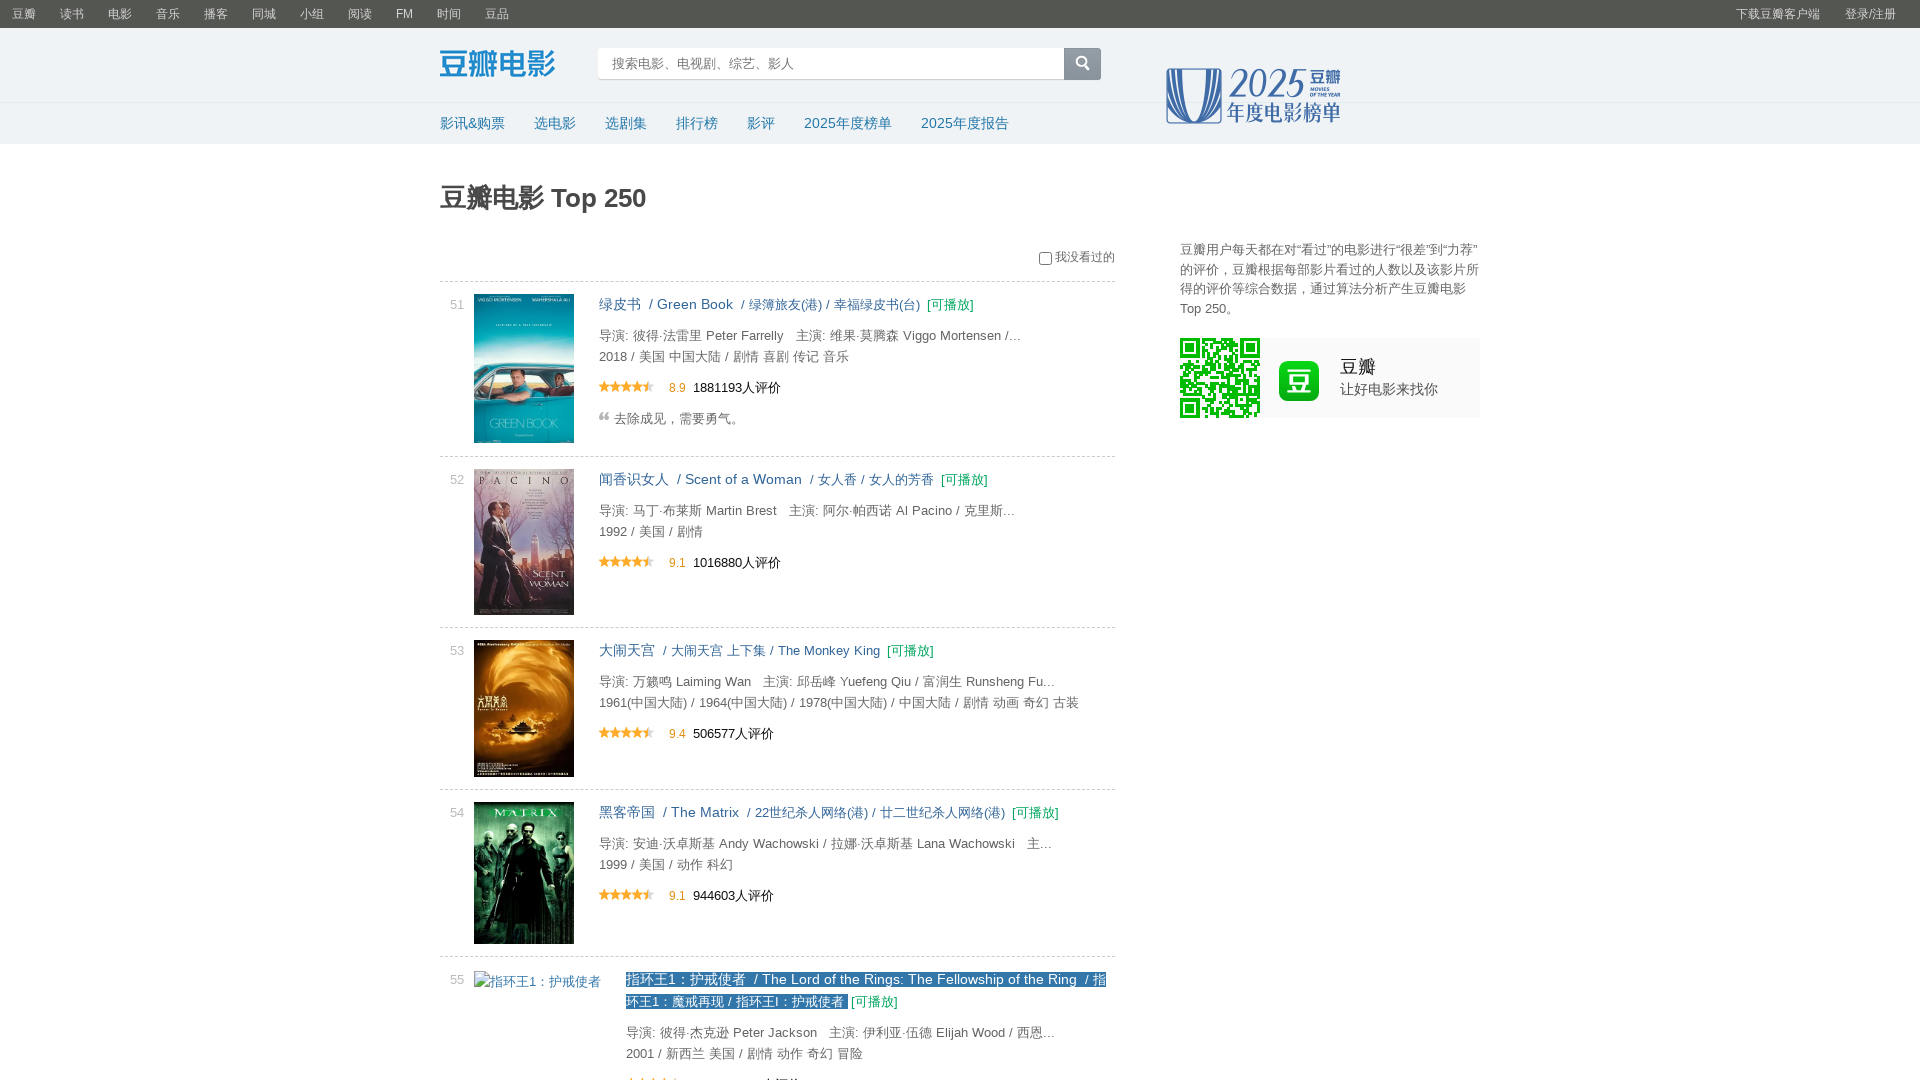

Movie items visible on page 3
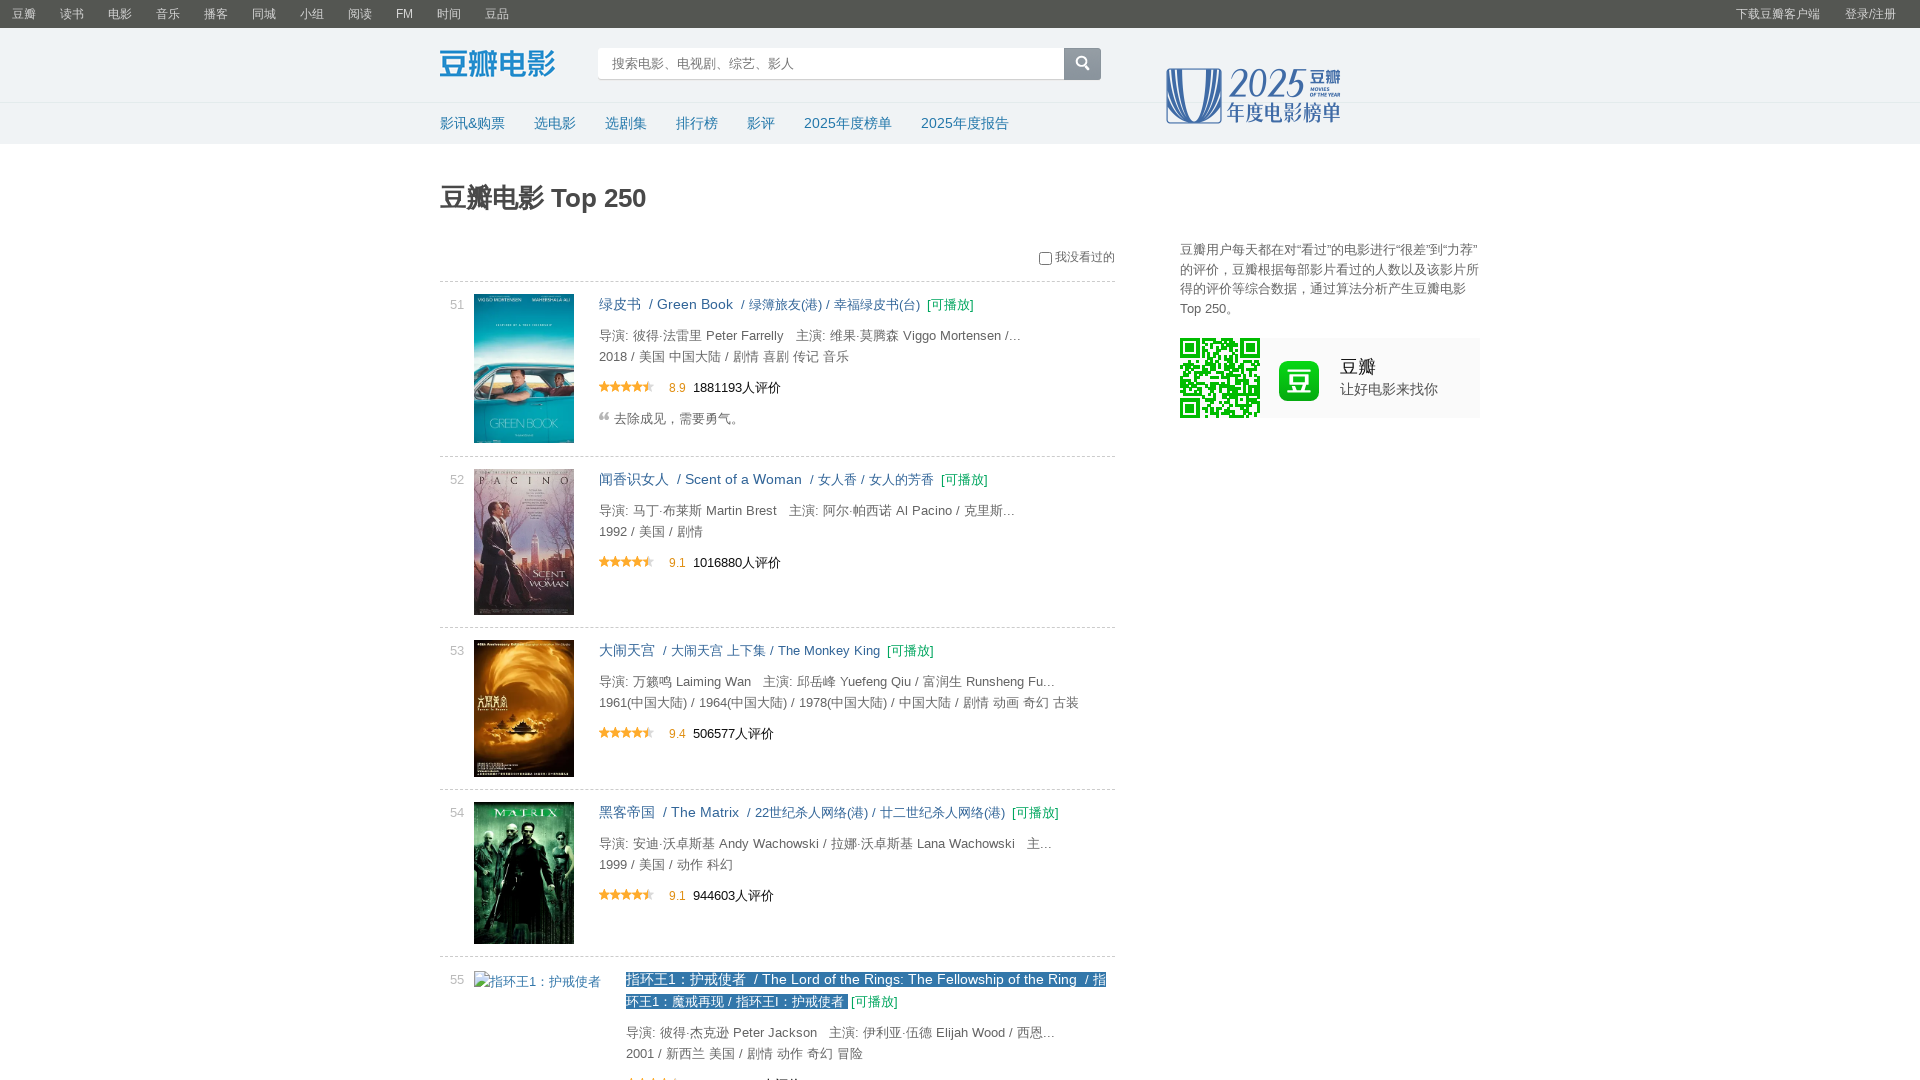

Clicked next button to navigate to page 4 at (898, 975) on span.next a
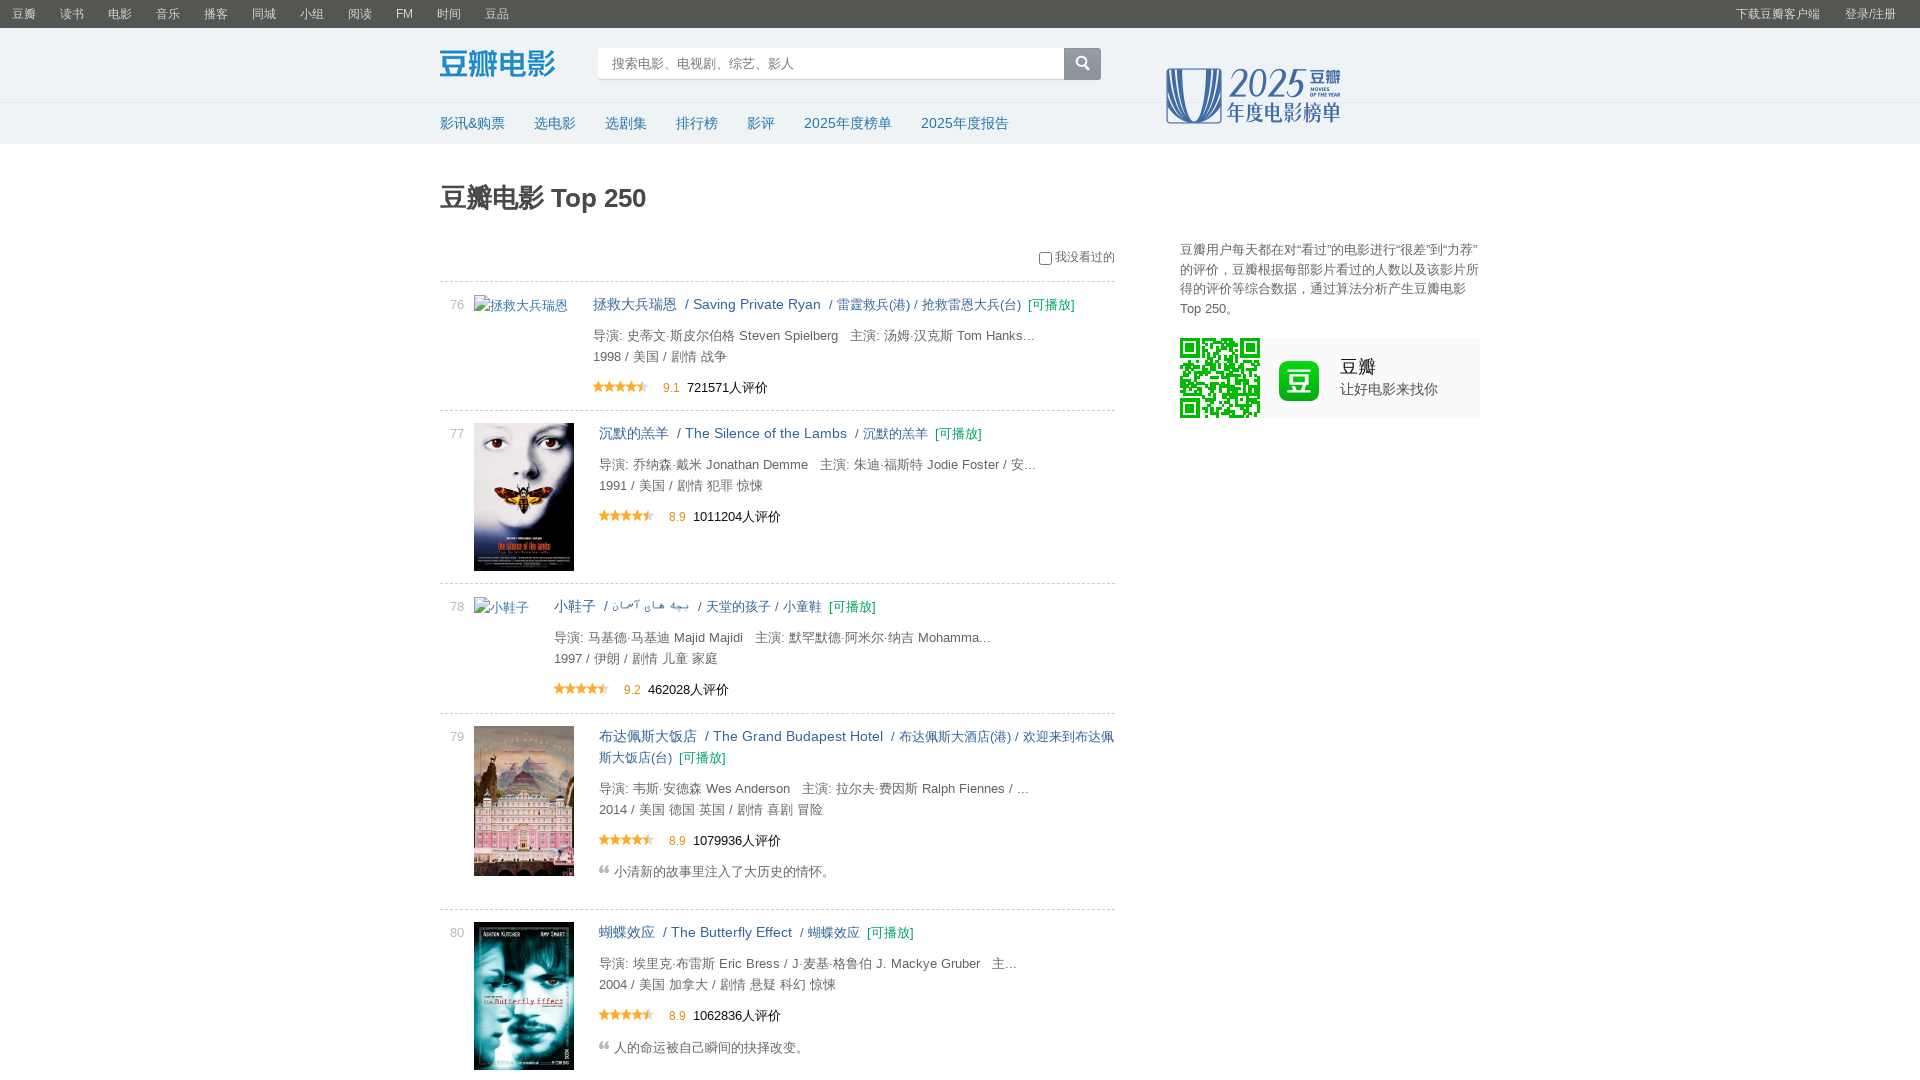

Page 4 loaded and movie items visible
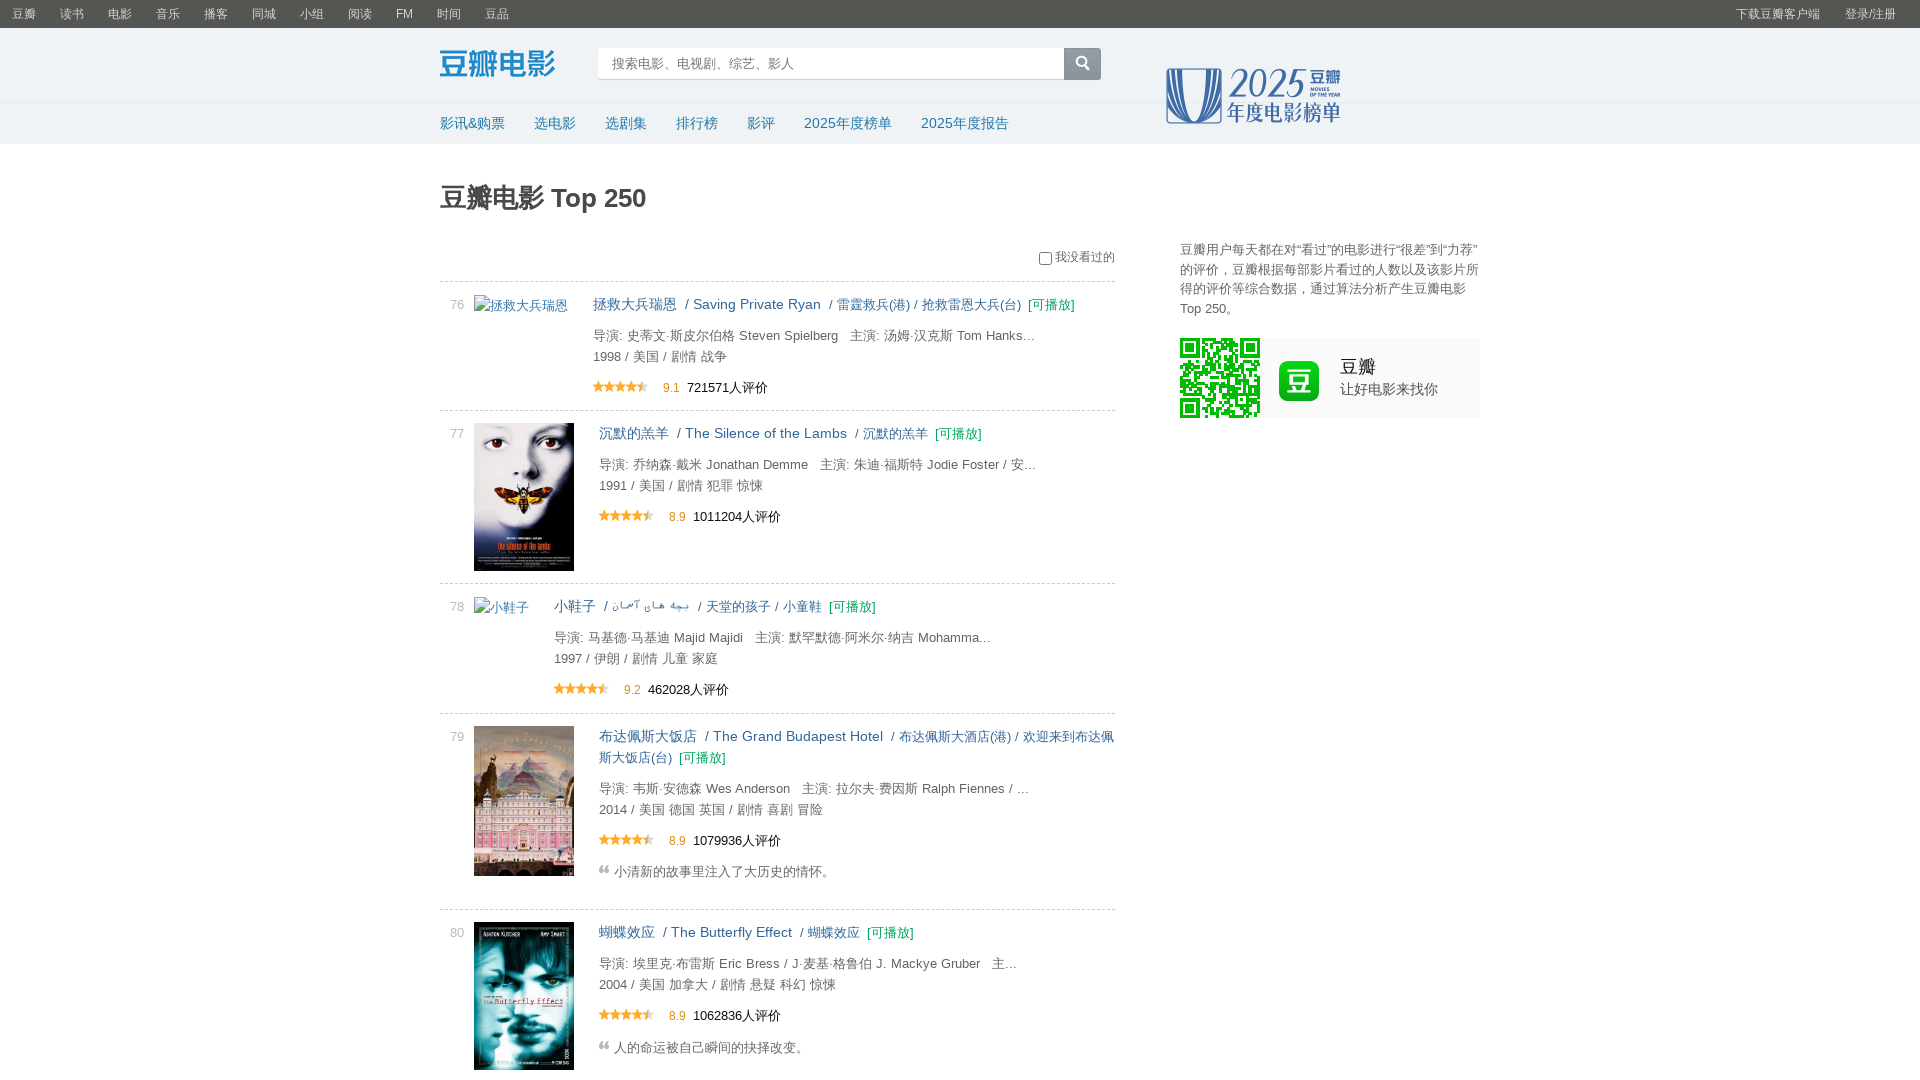

Movie items visible on page 4
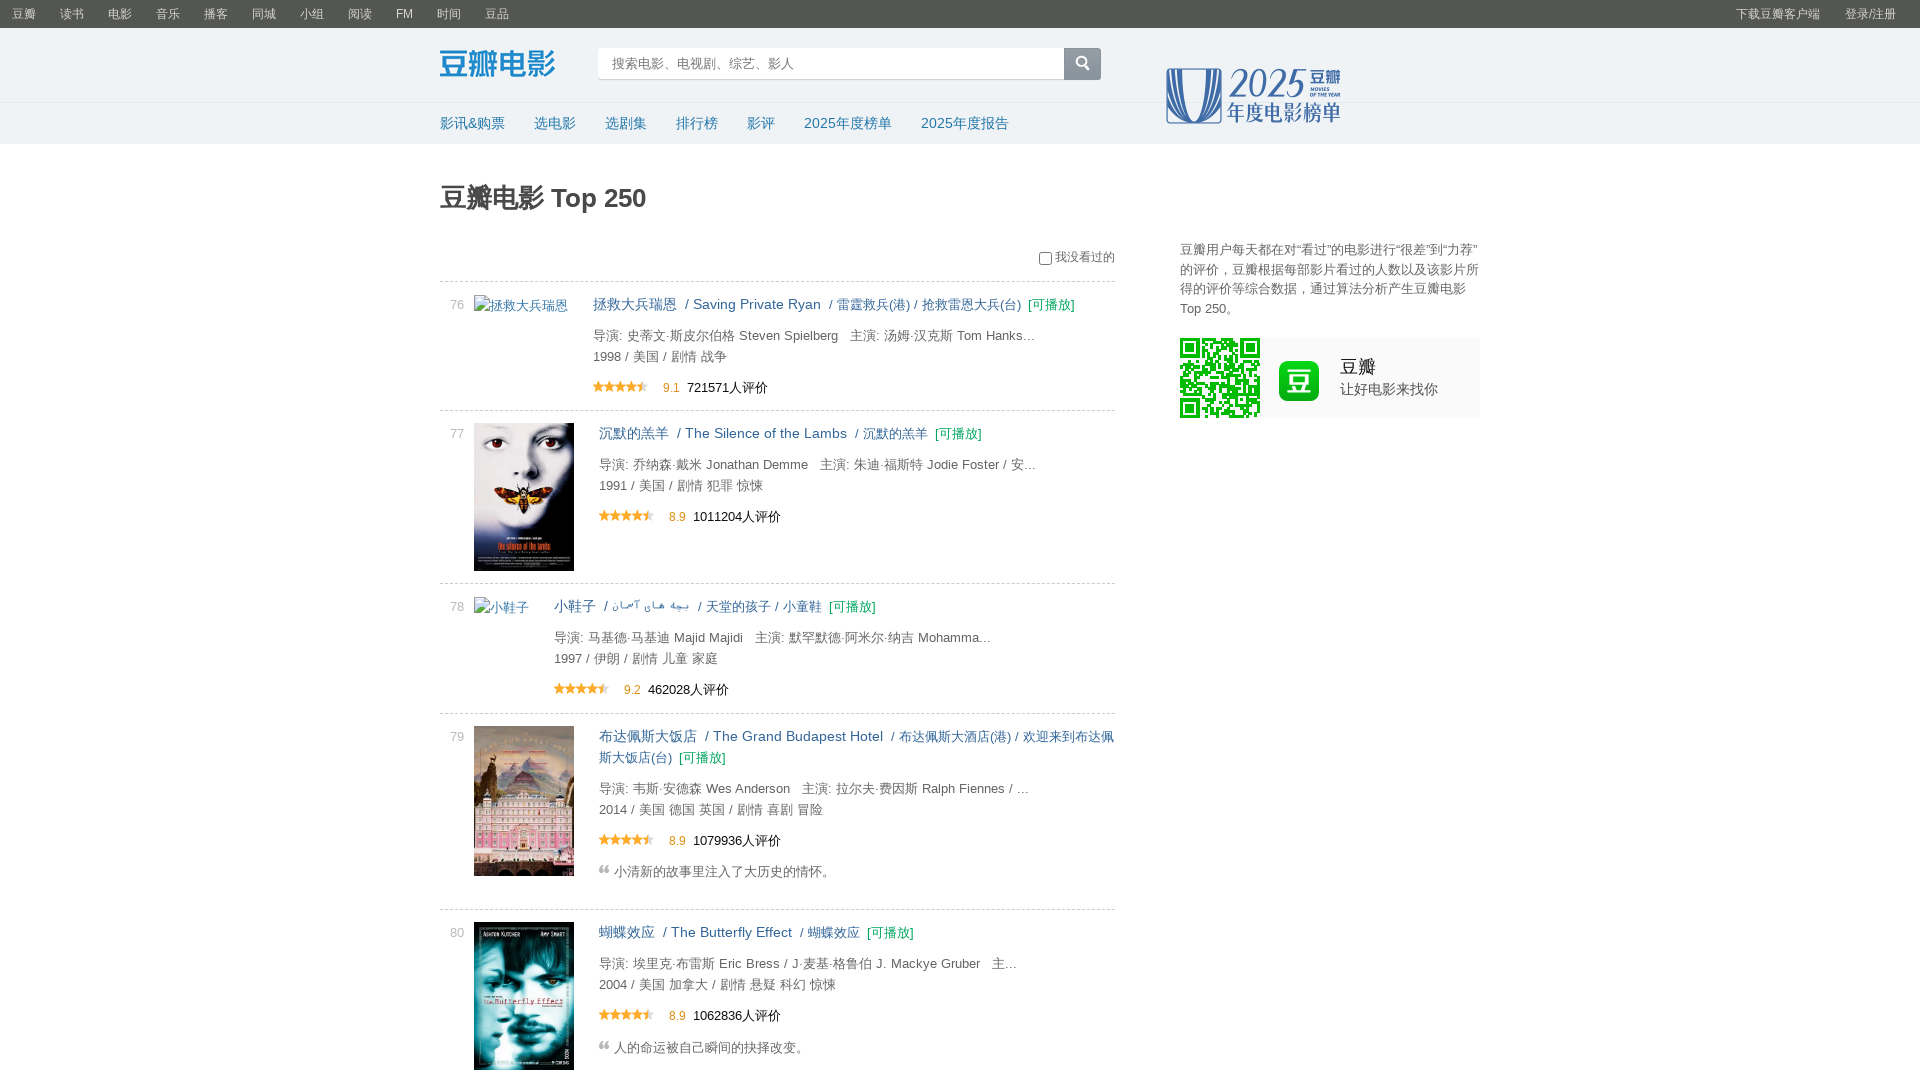

Clicked next button to navigate to page 5 at (898, 975) on span.next a
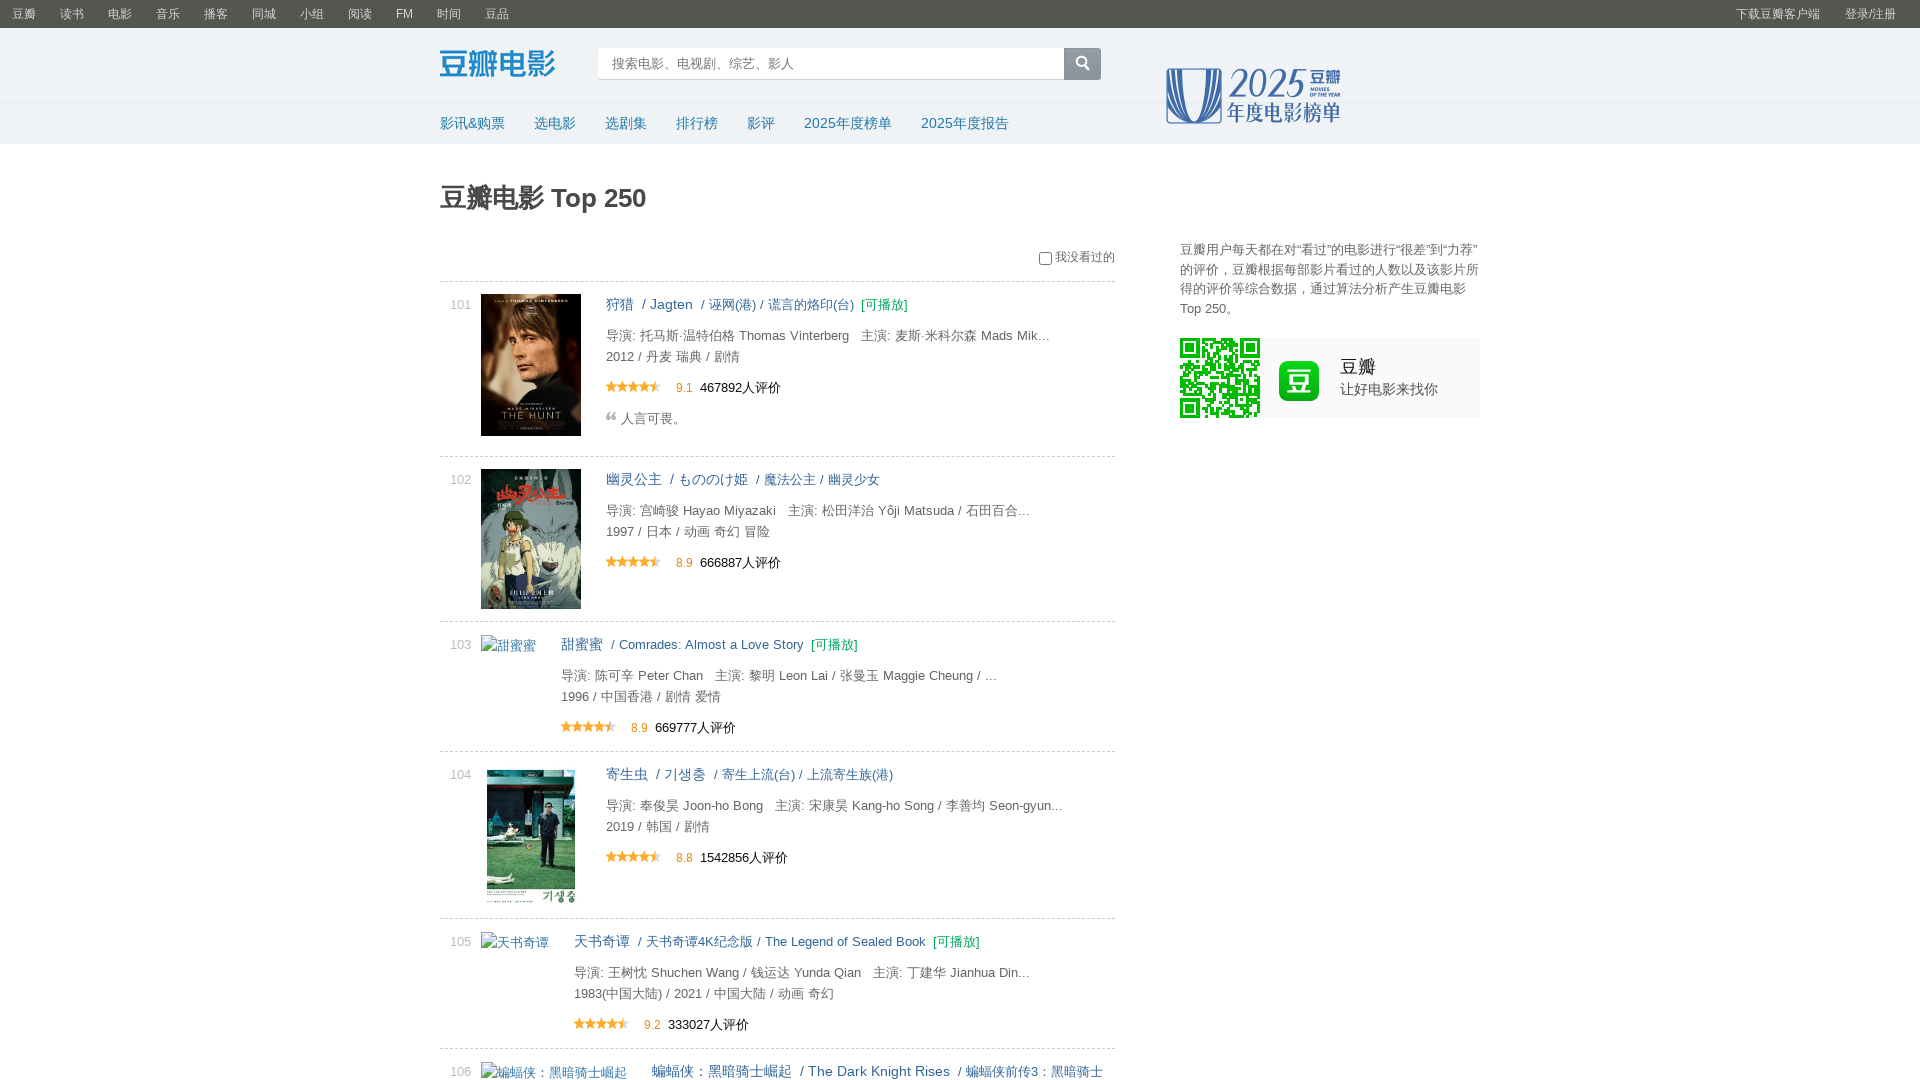

Page 5 loaded and movie items visible
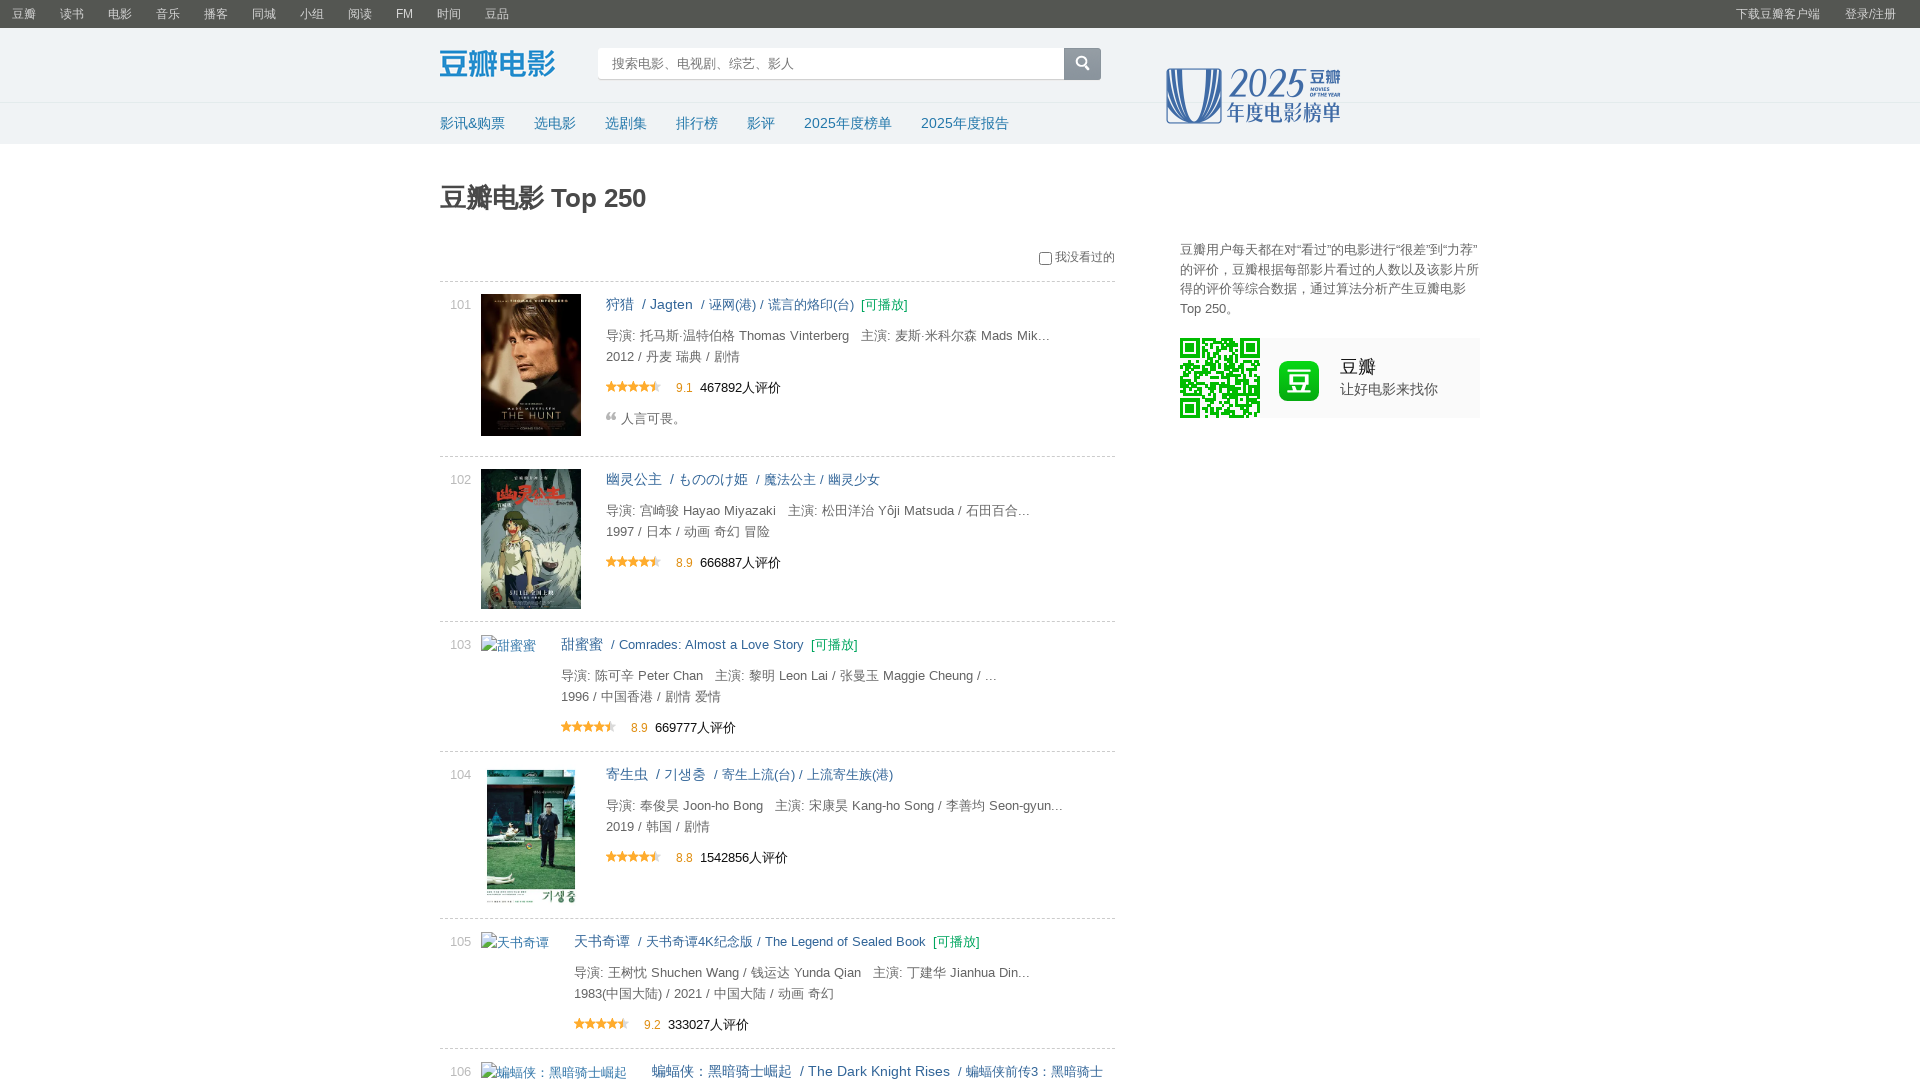

Movie items visible on page 5
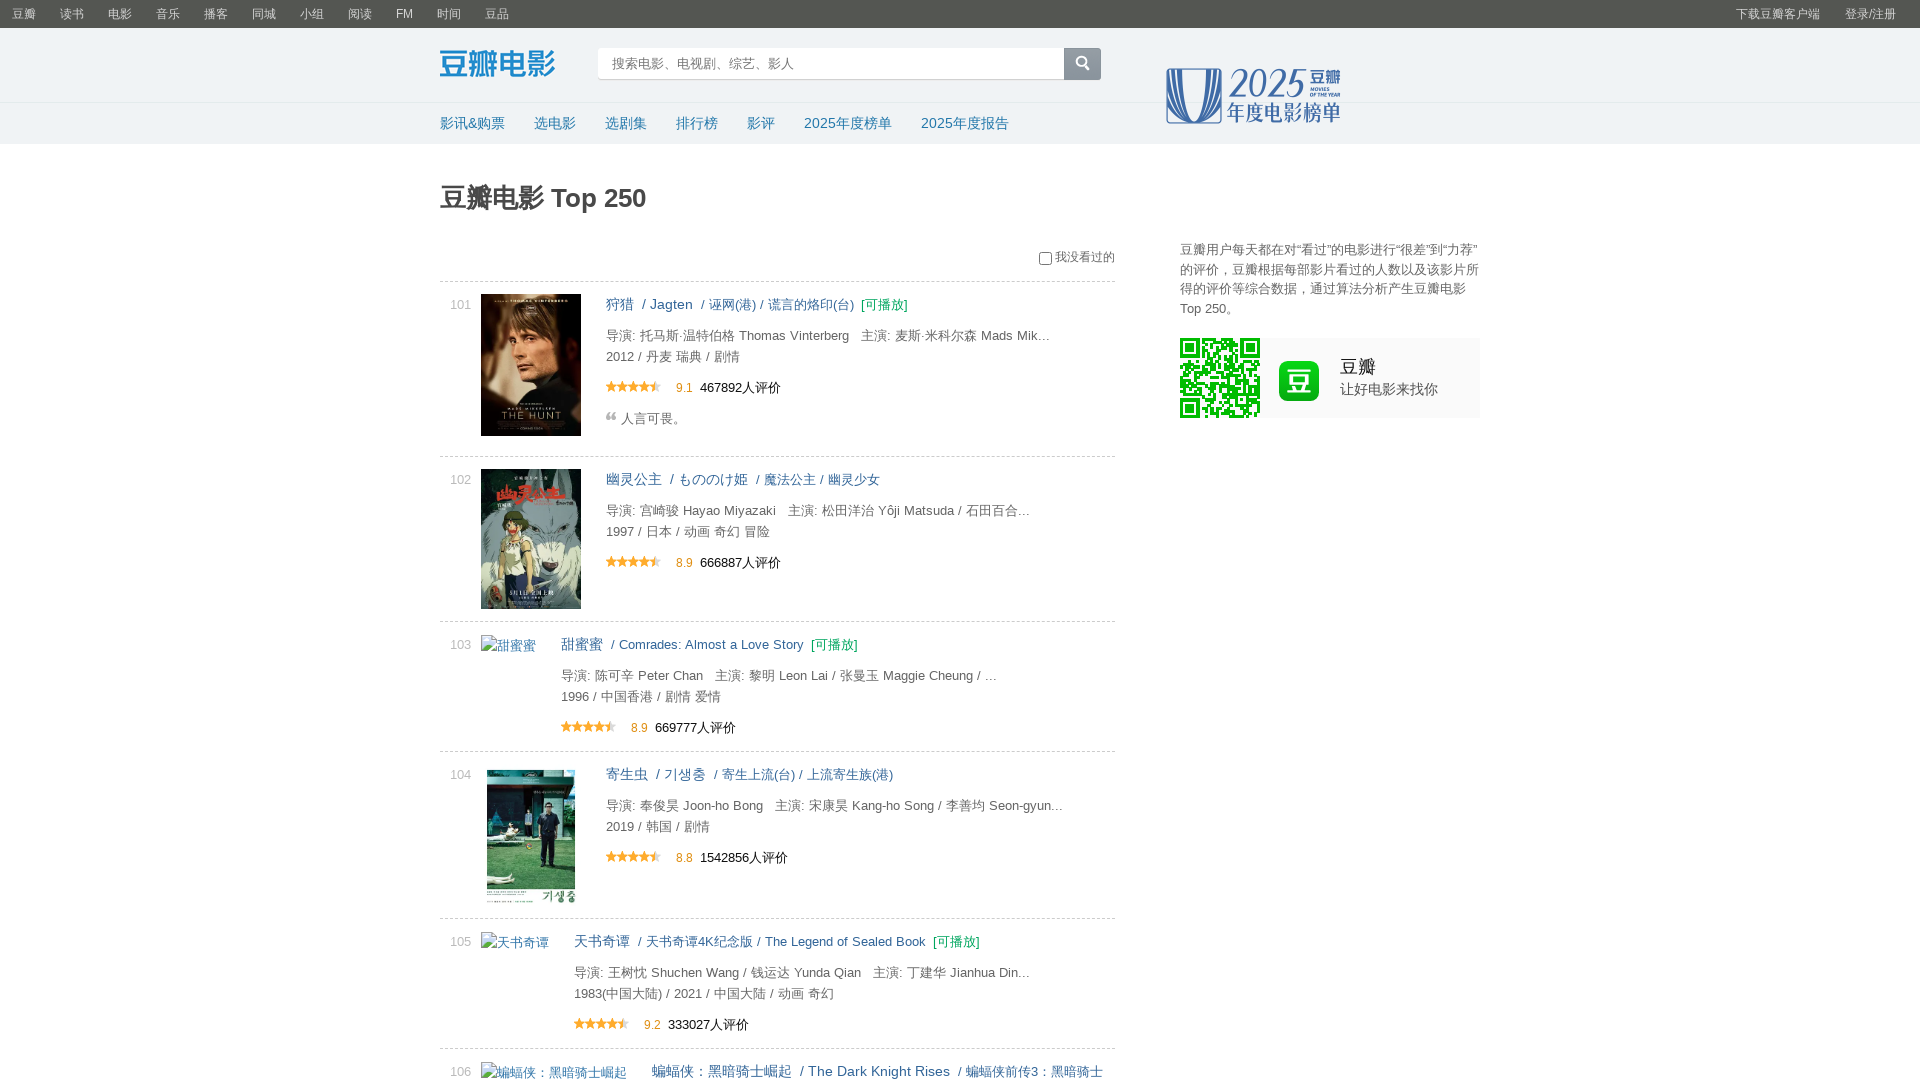

Clicked next button to navigate to page 6 at (898, 975) on span.next a
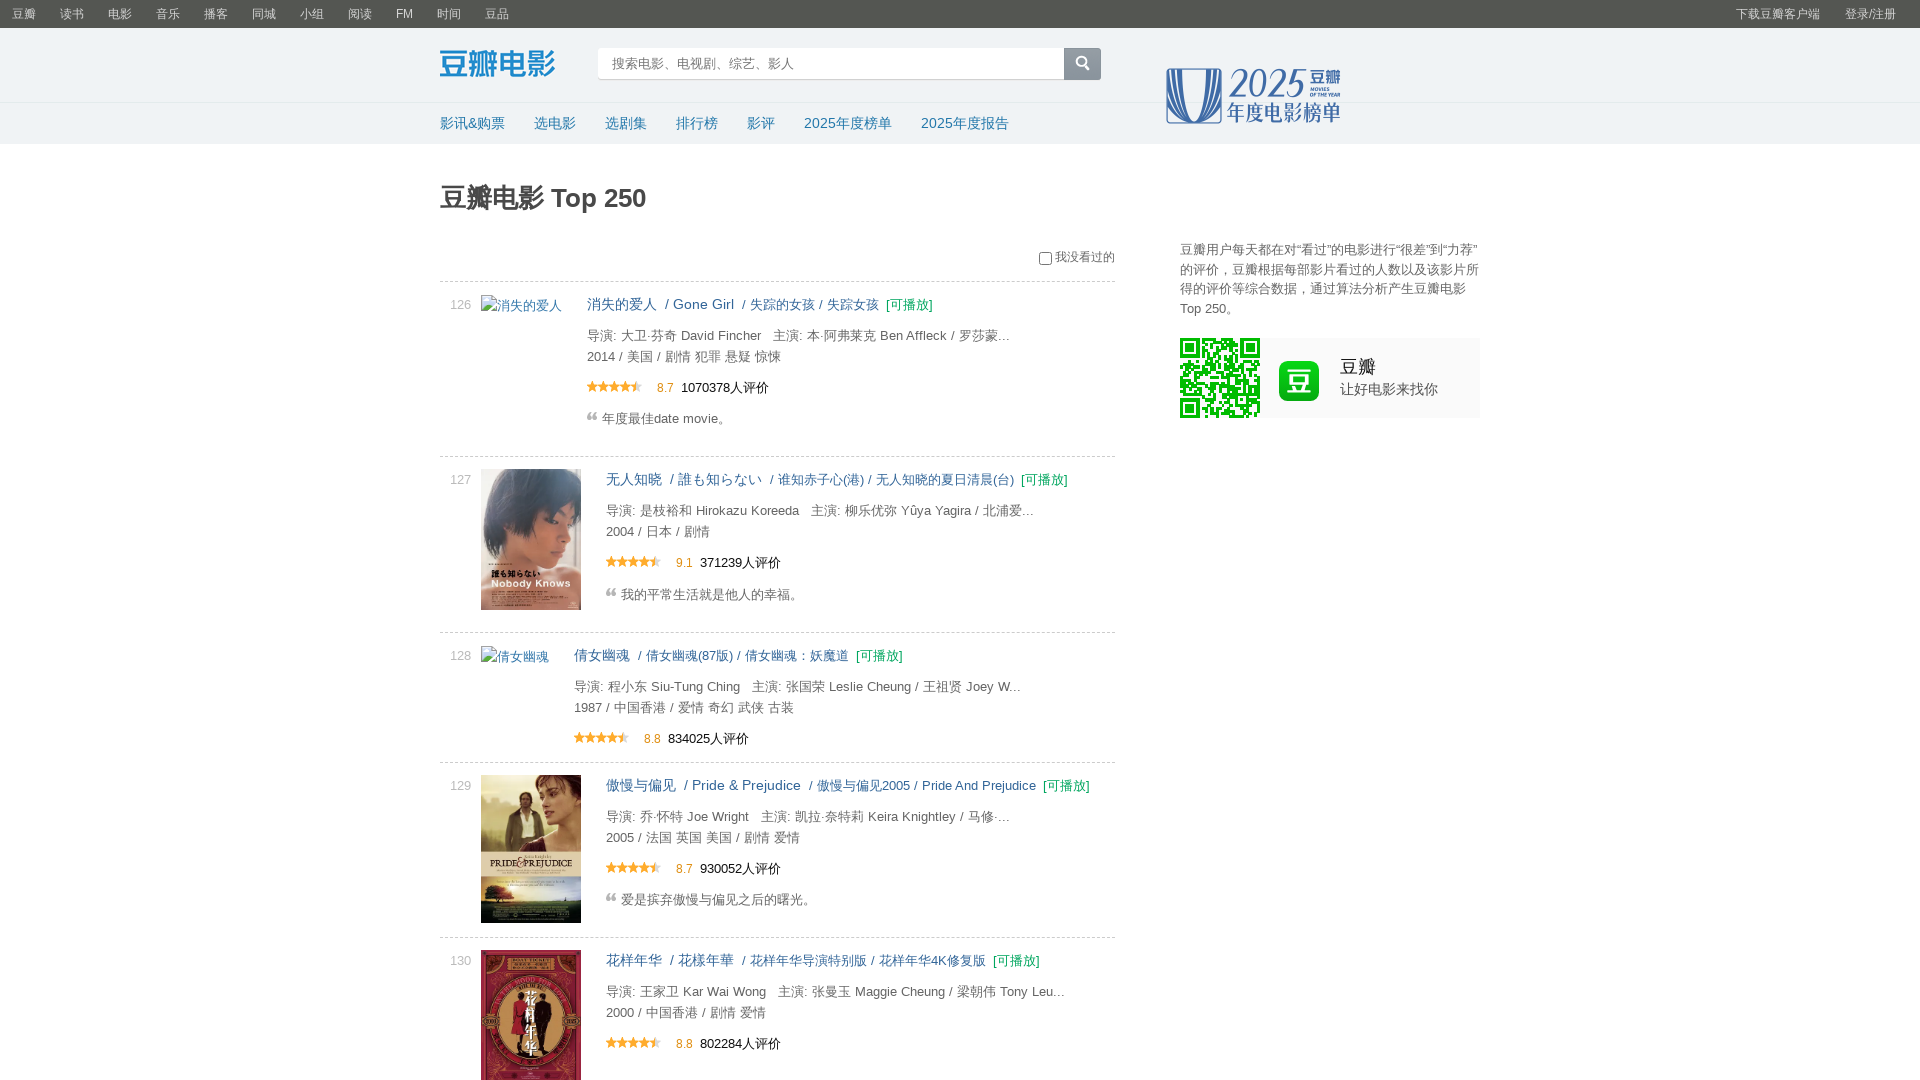

Page 6 loaded and movie items visible
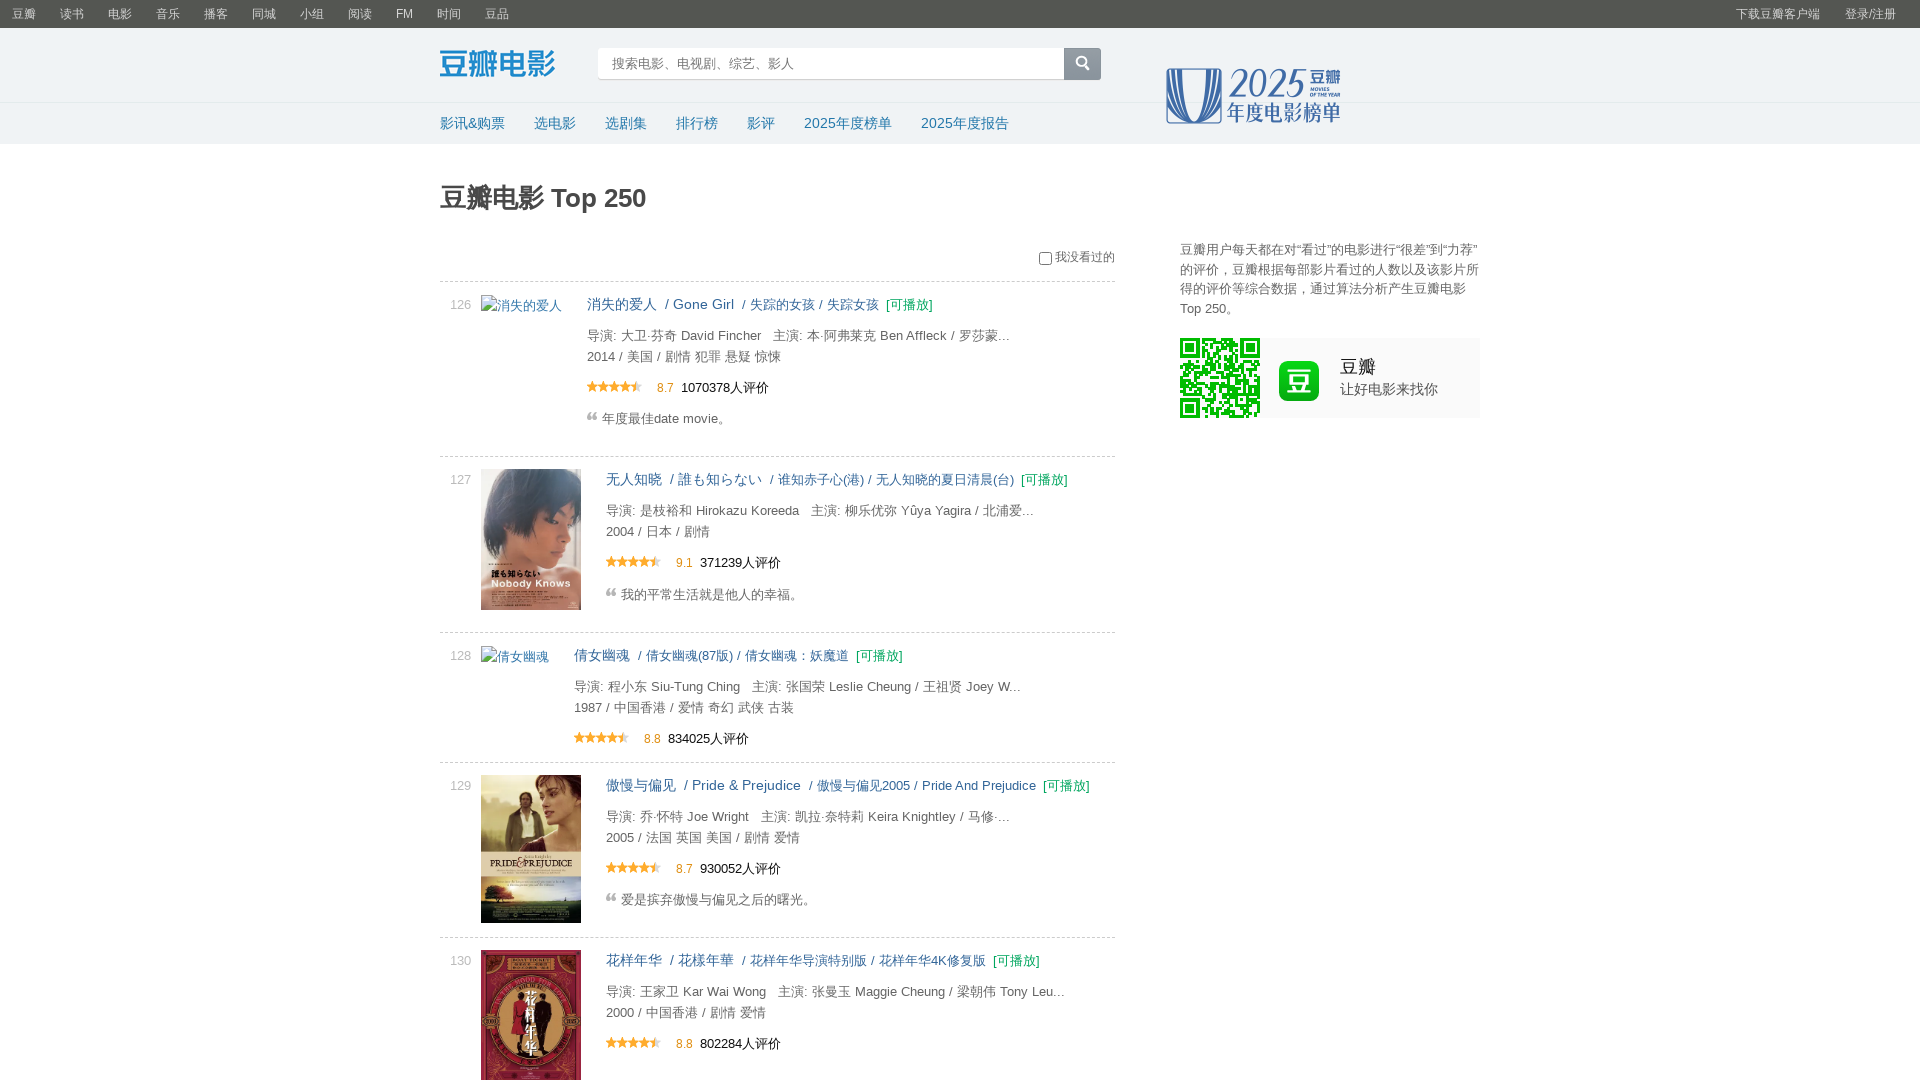

Movie items visible on page 6
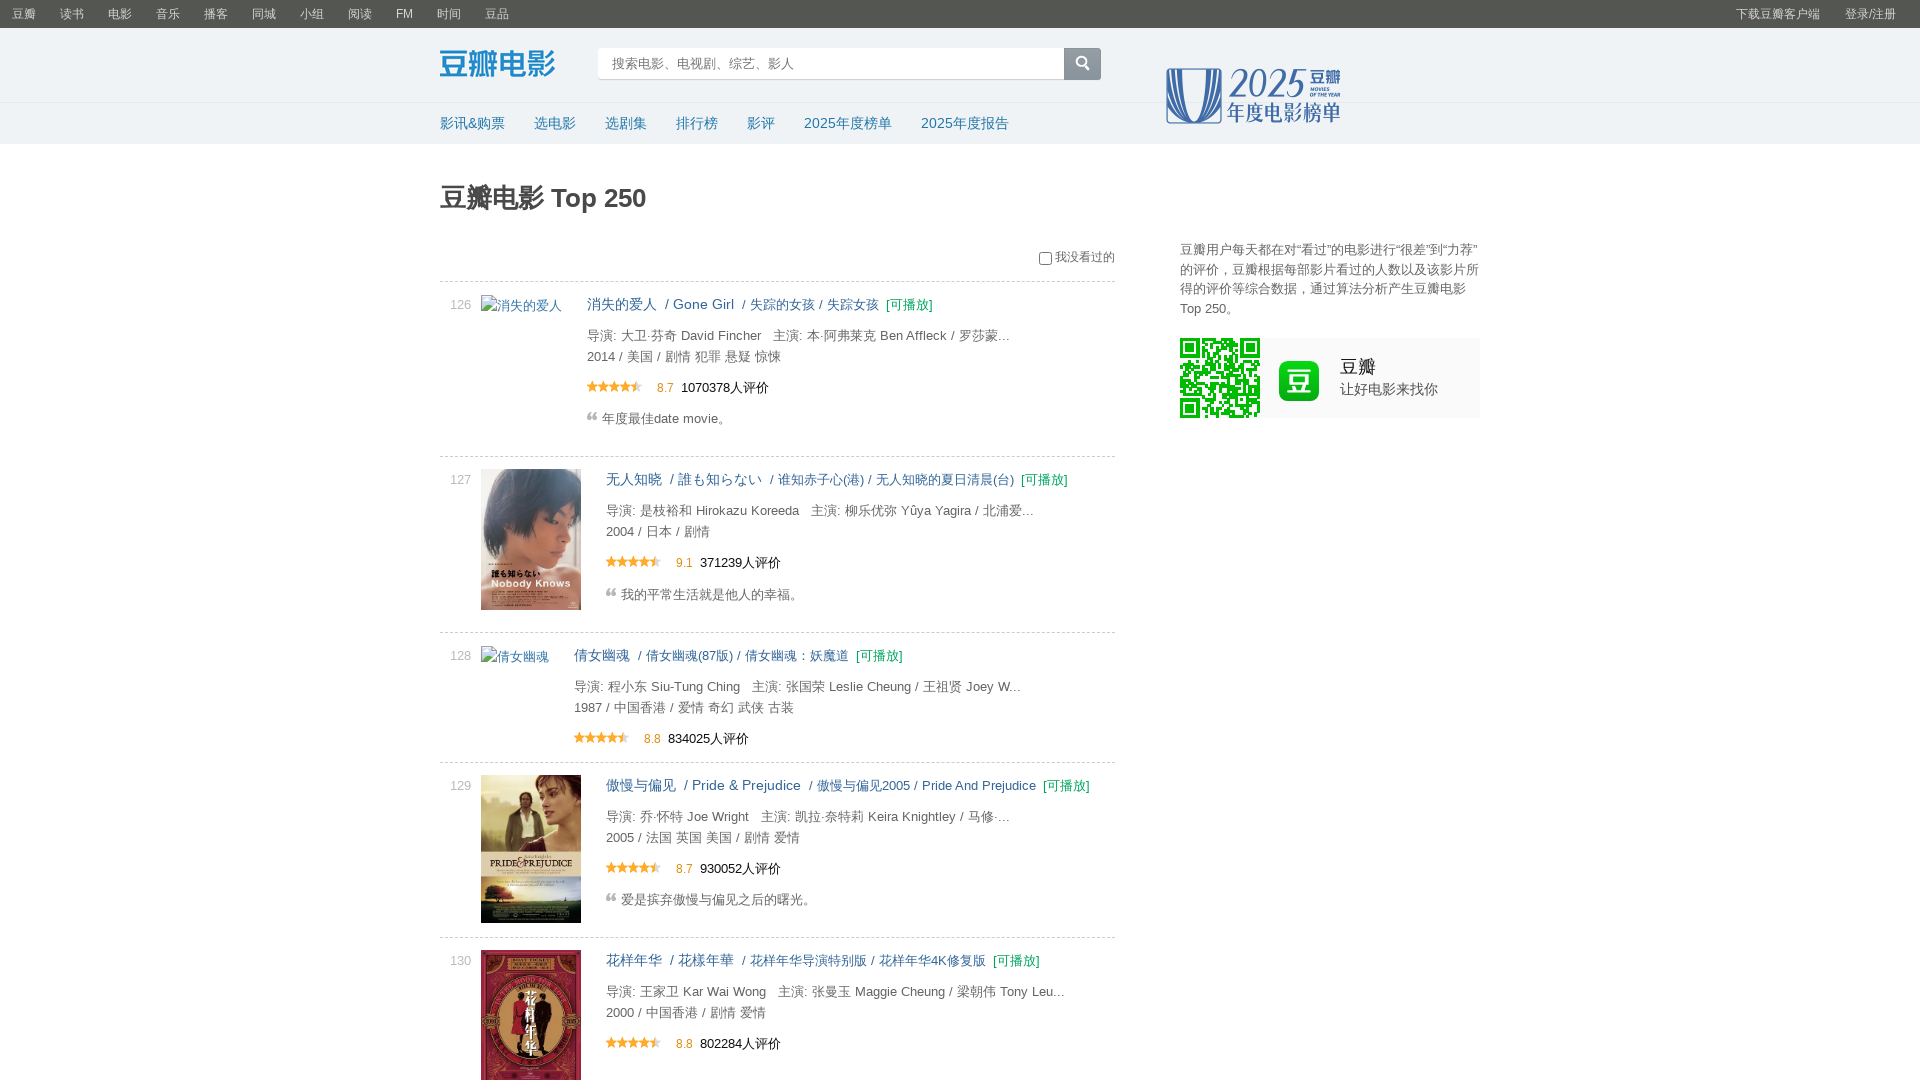

Clicked next button to navigate to page 7 at (898, 975) on span.next a
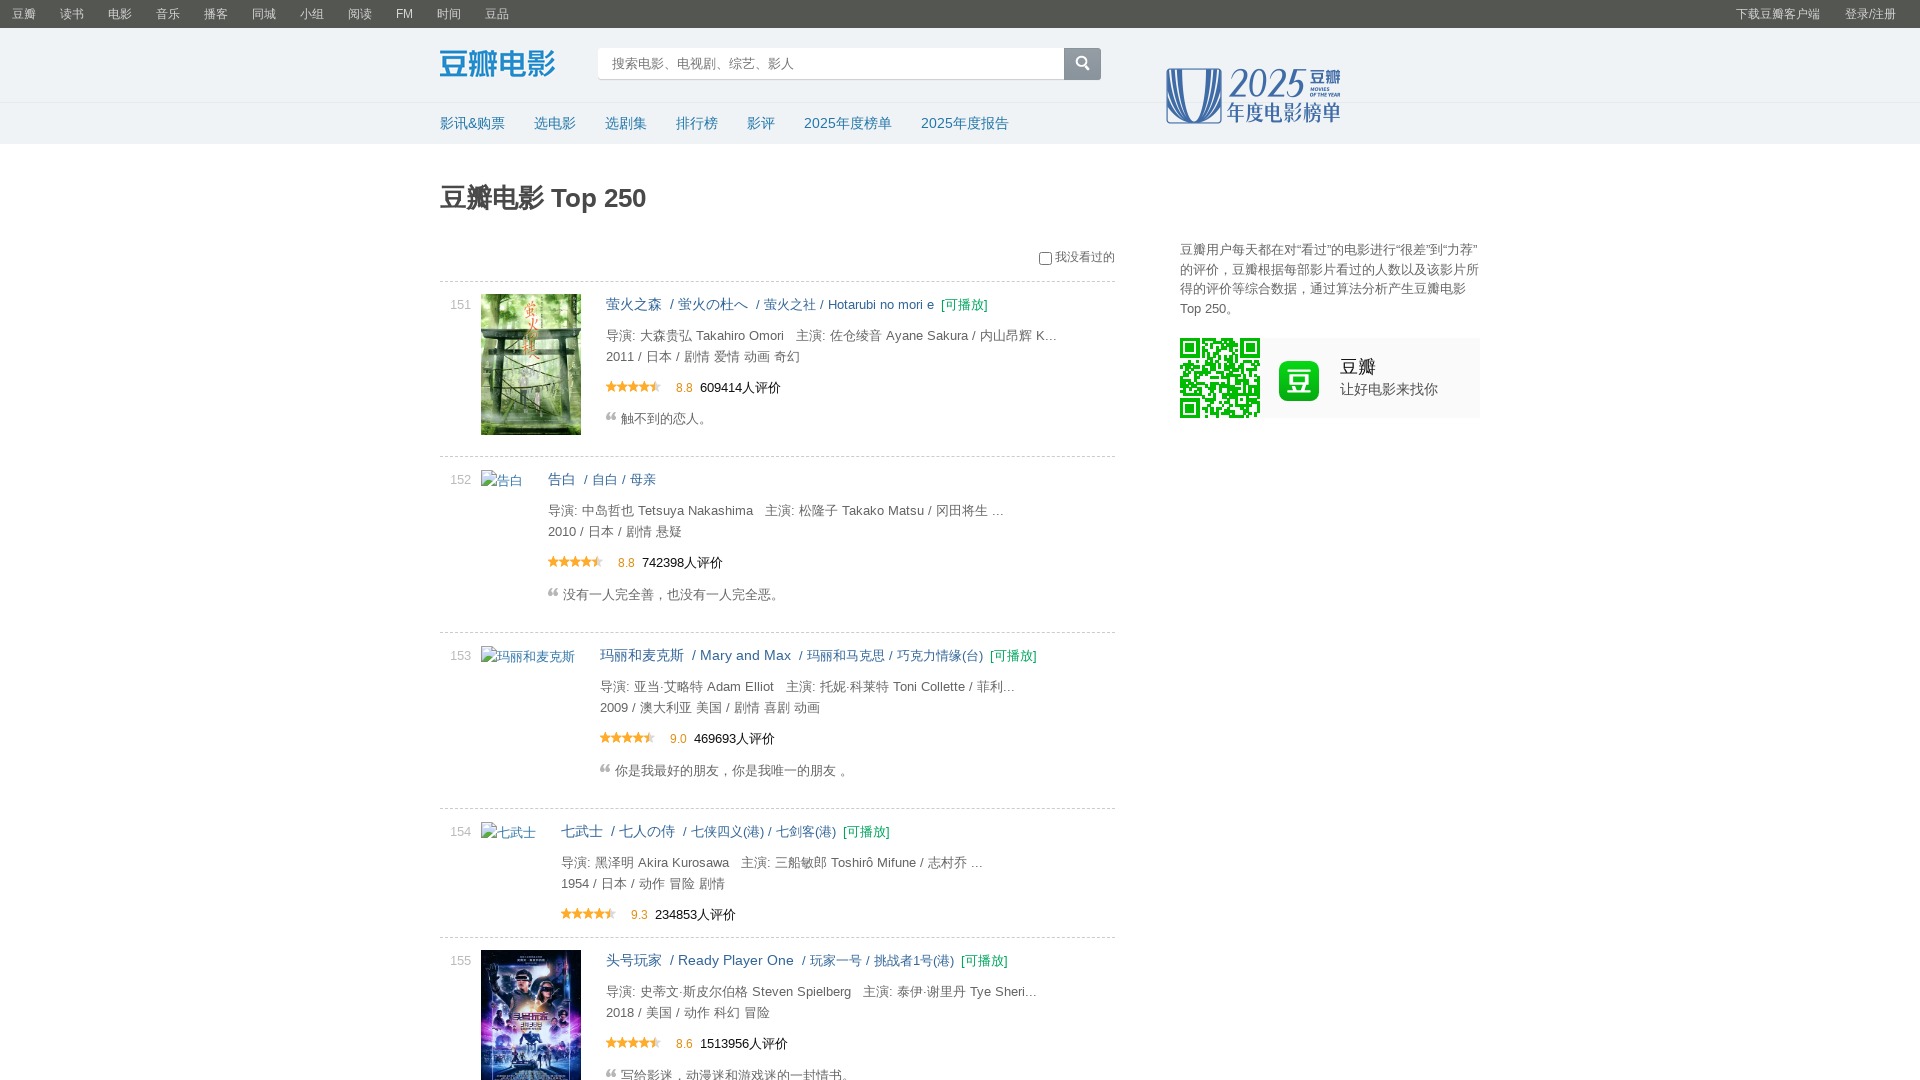

Page 7 loaded and movie items visible
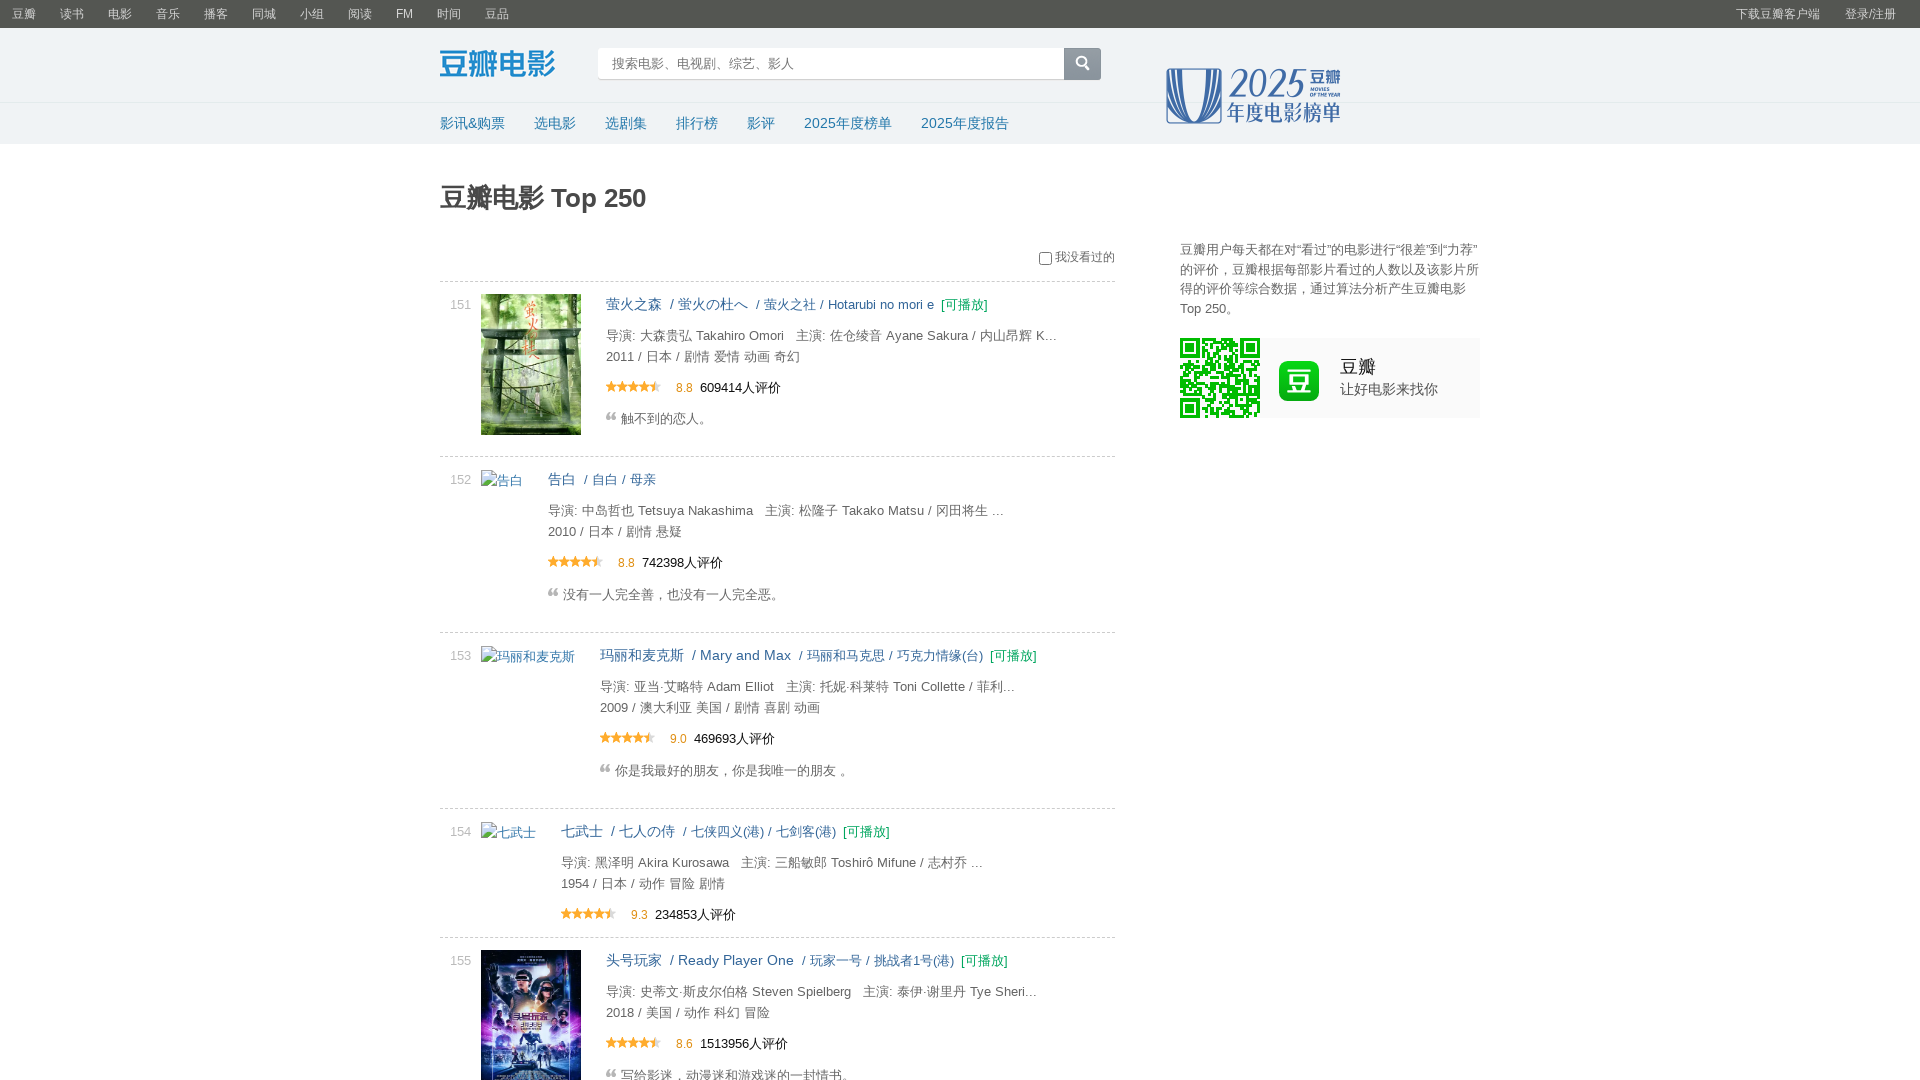

Movie items visible on page 7
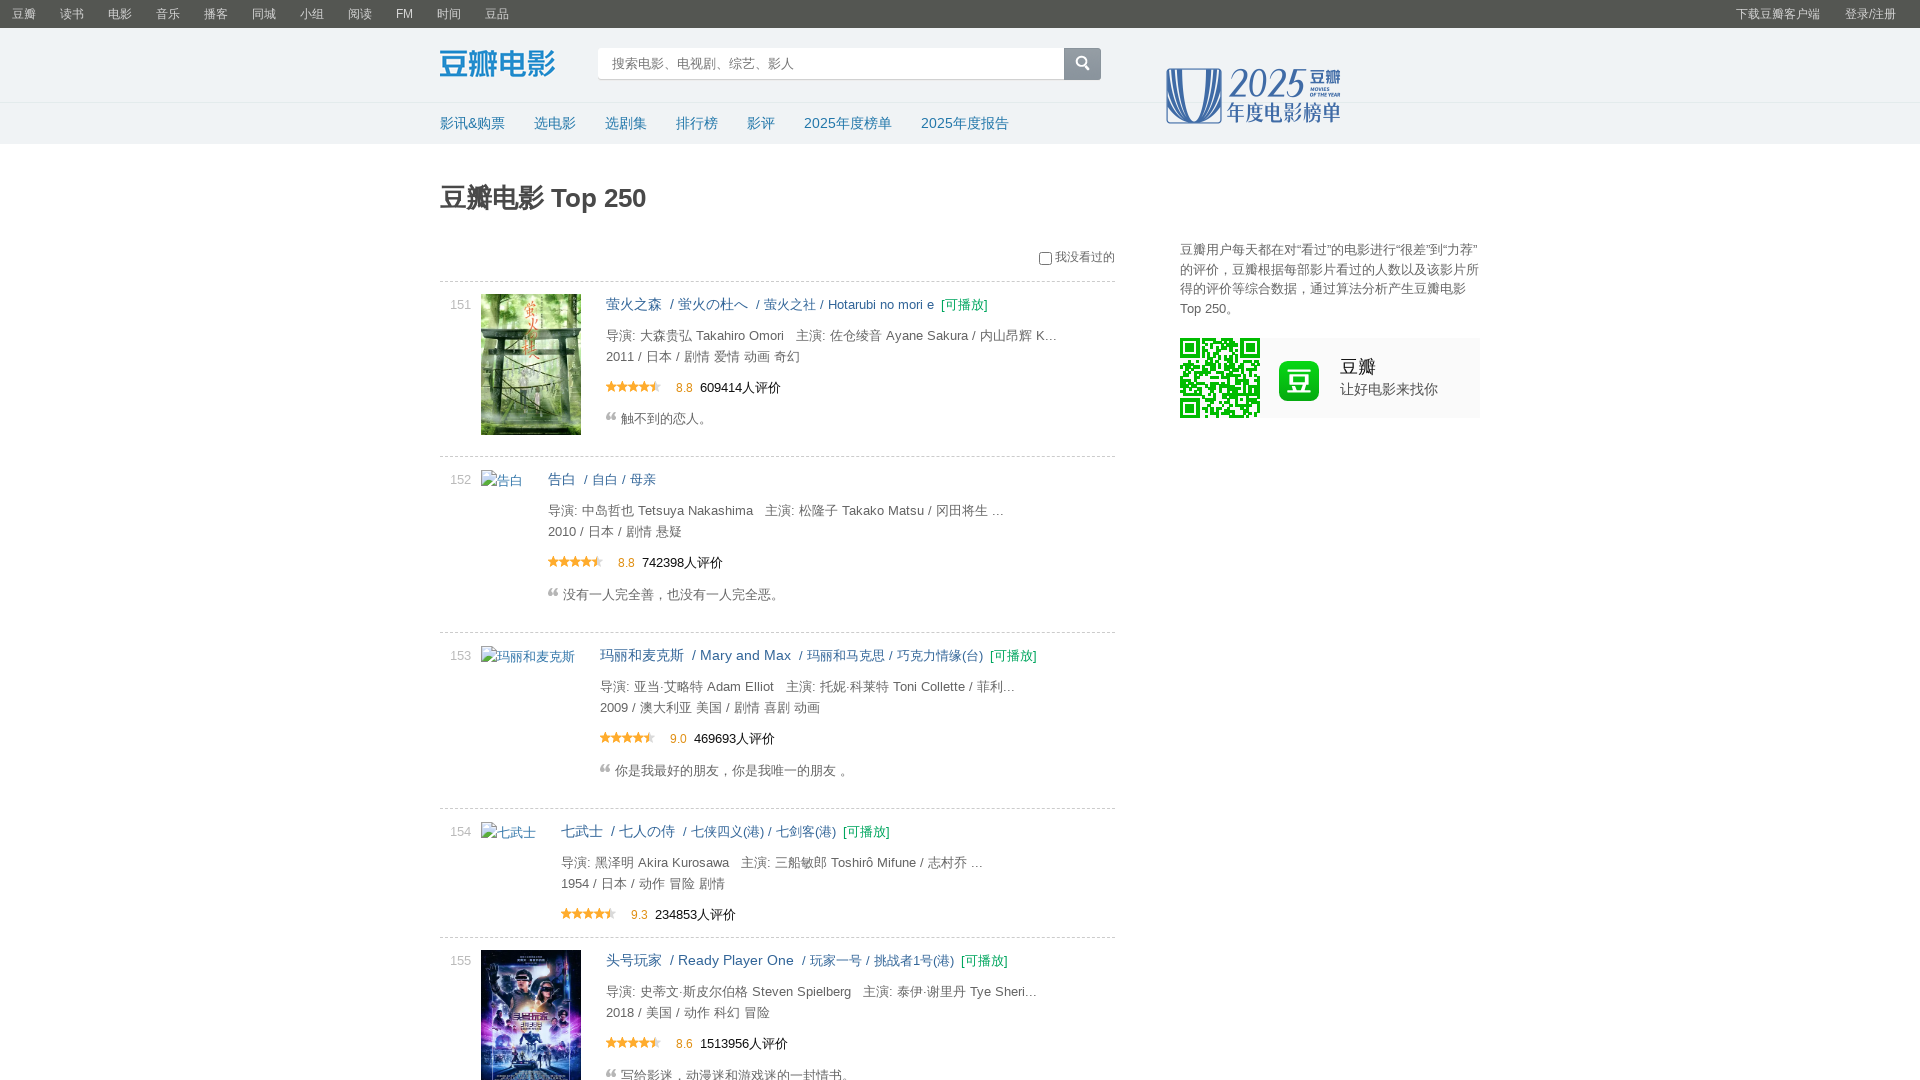

Clicked next button to navigate to page 8 at (898, 975) on span.next a
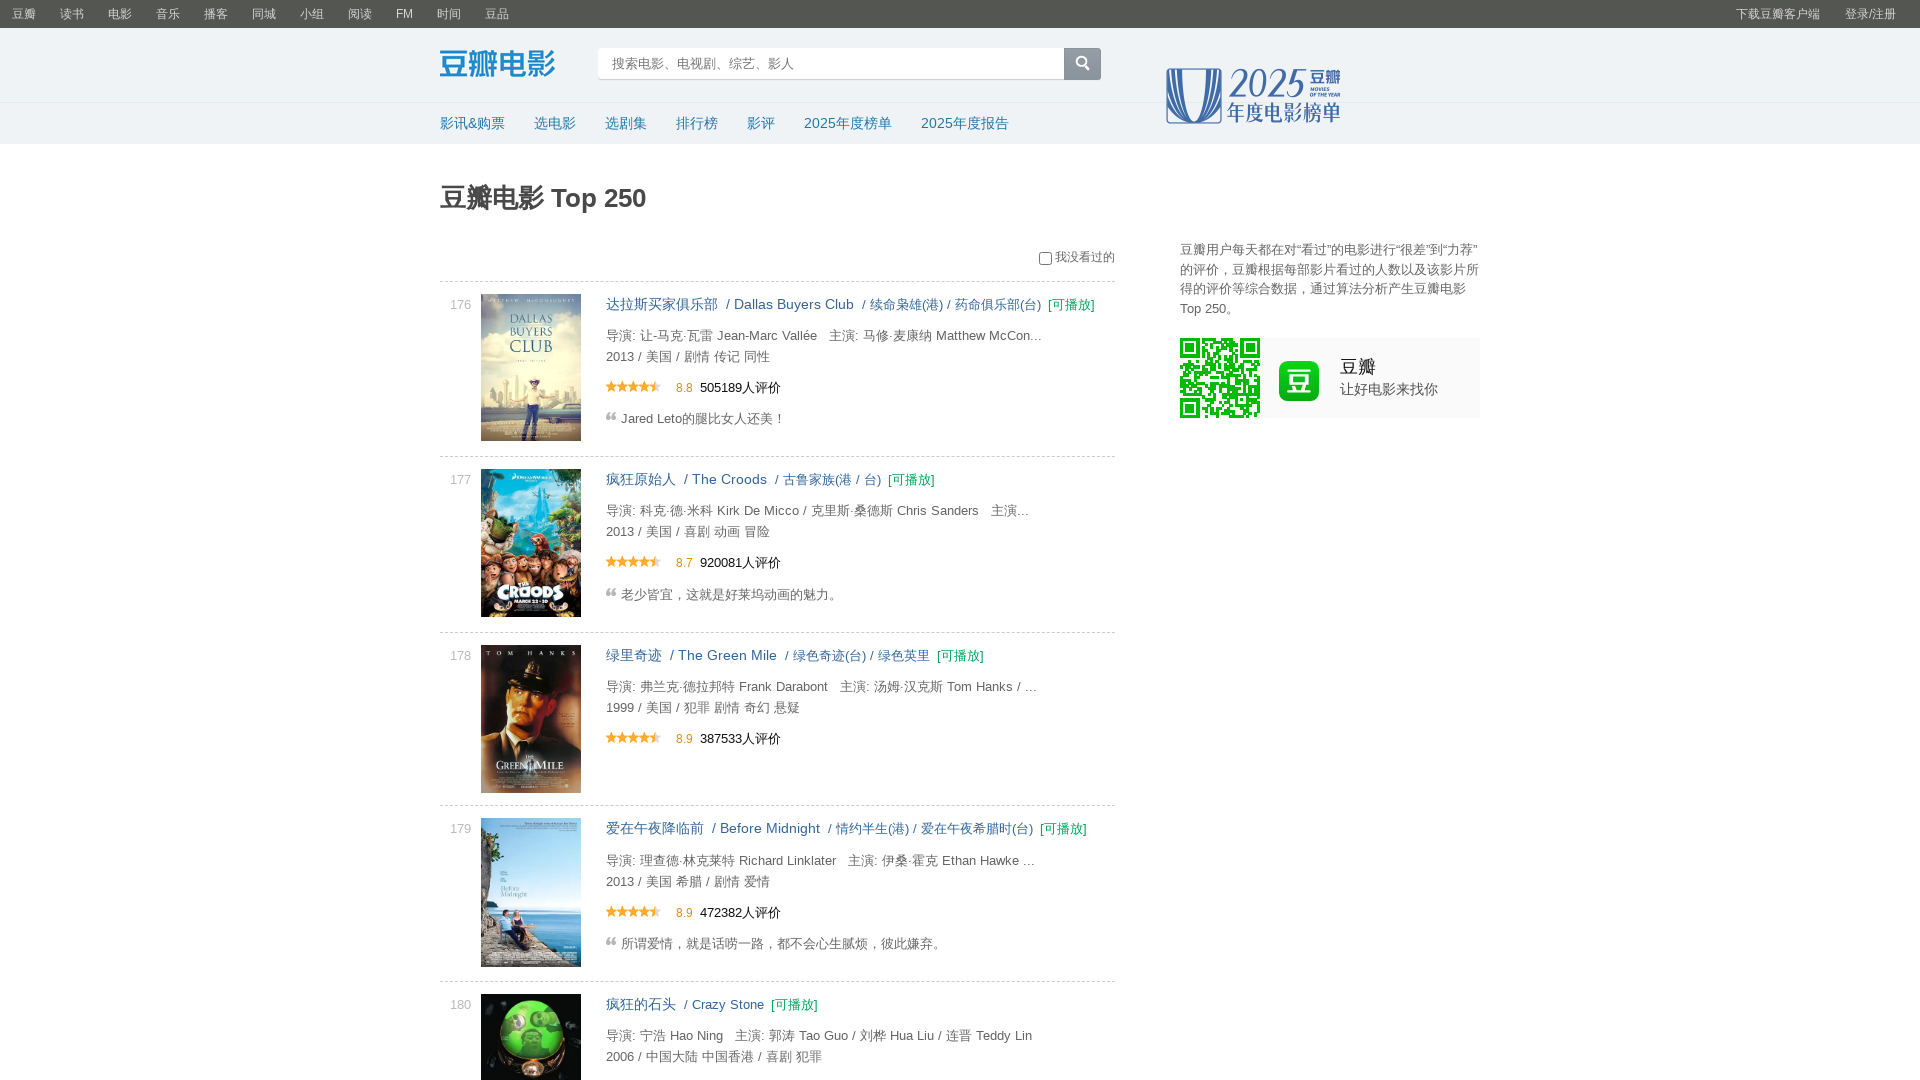

Page 8 loaded and movie items visible
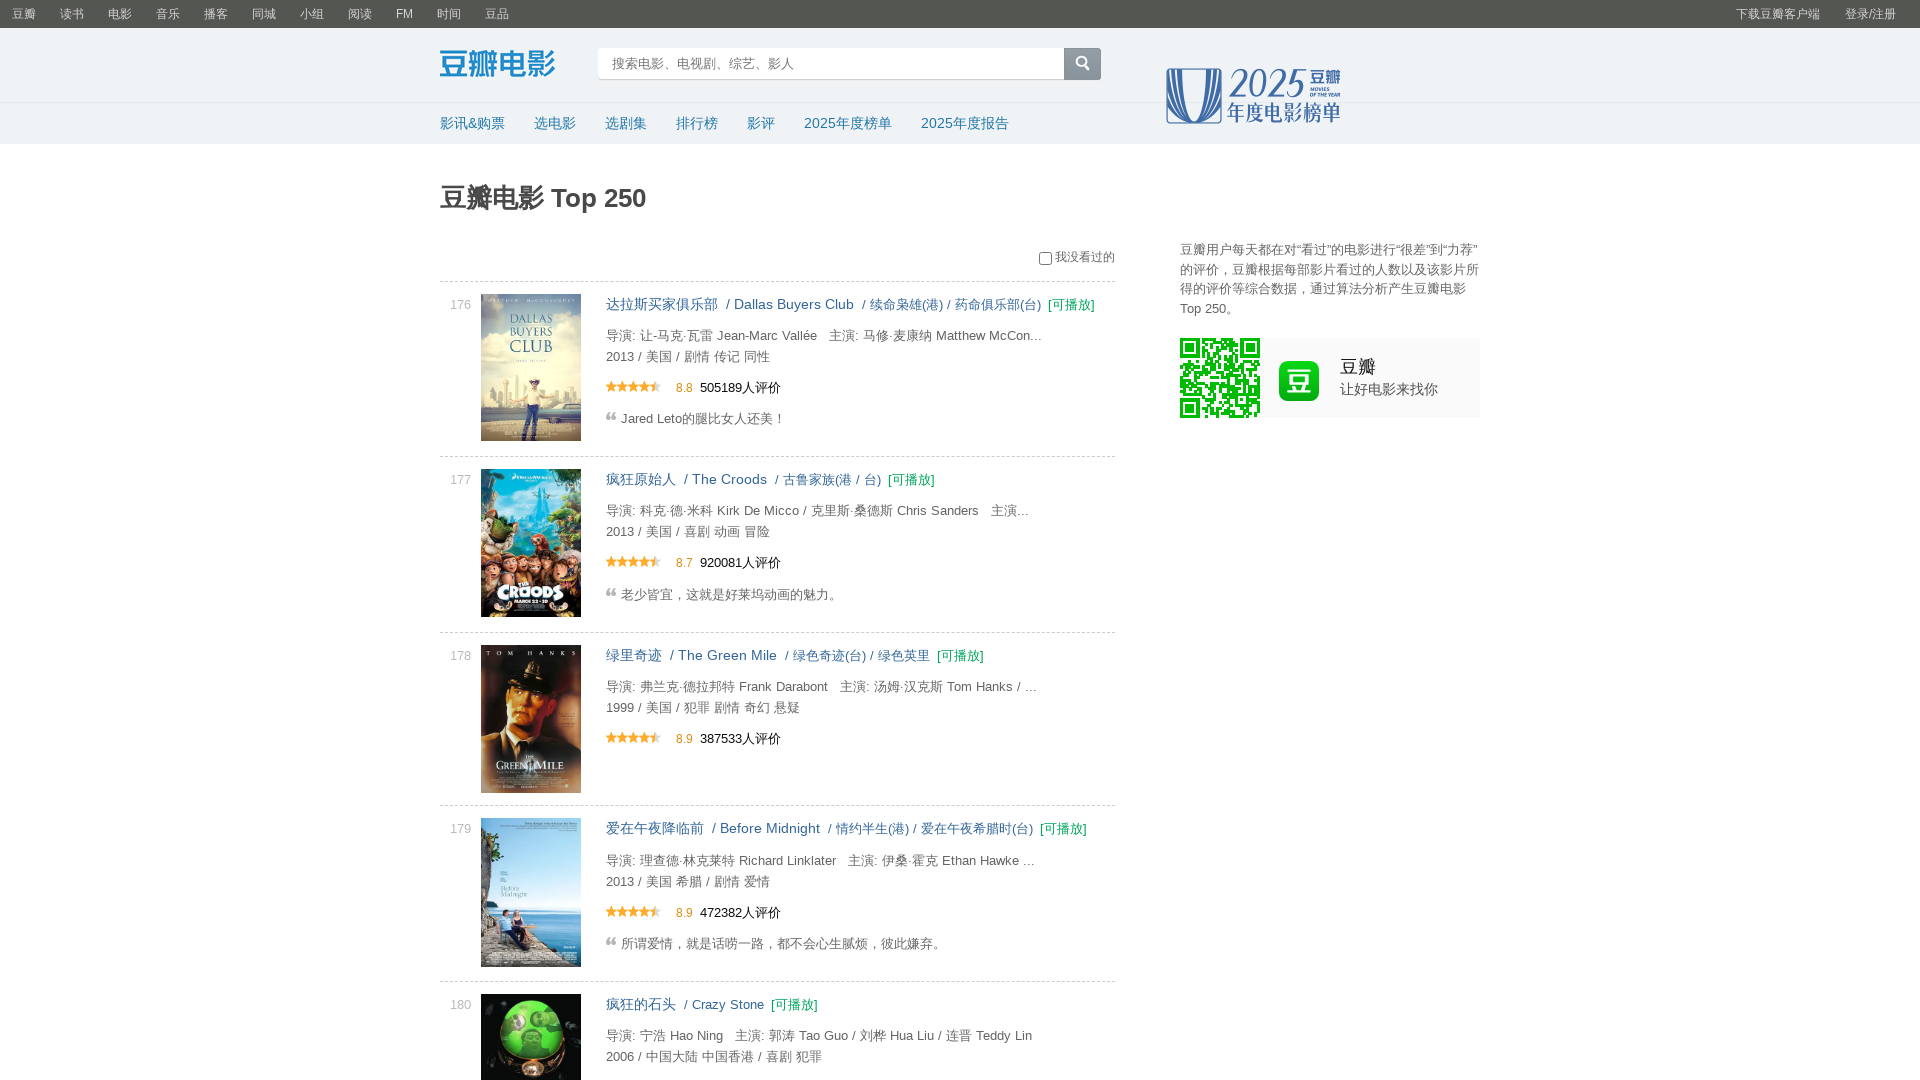

Movie items visible on page 8
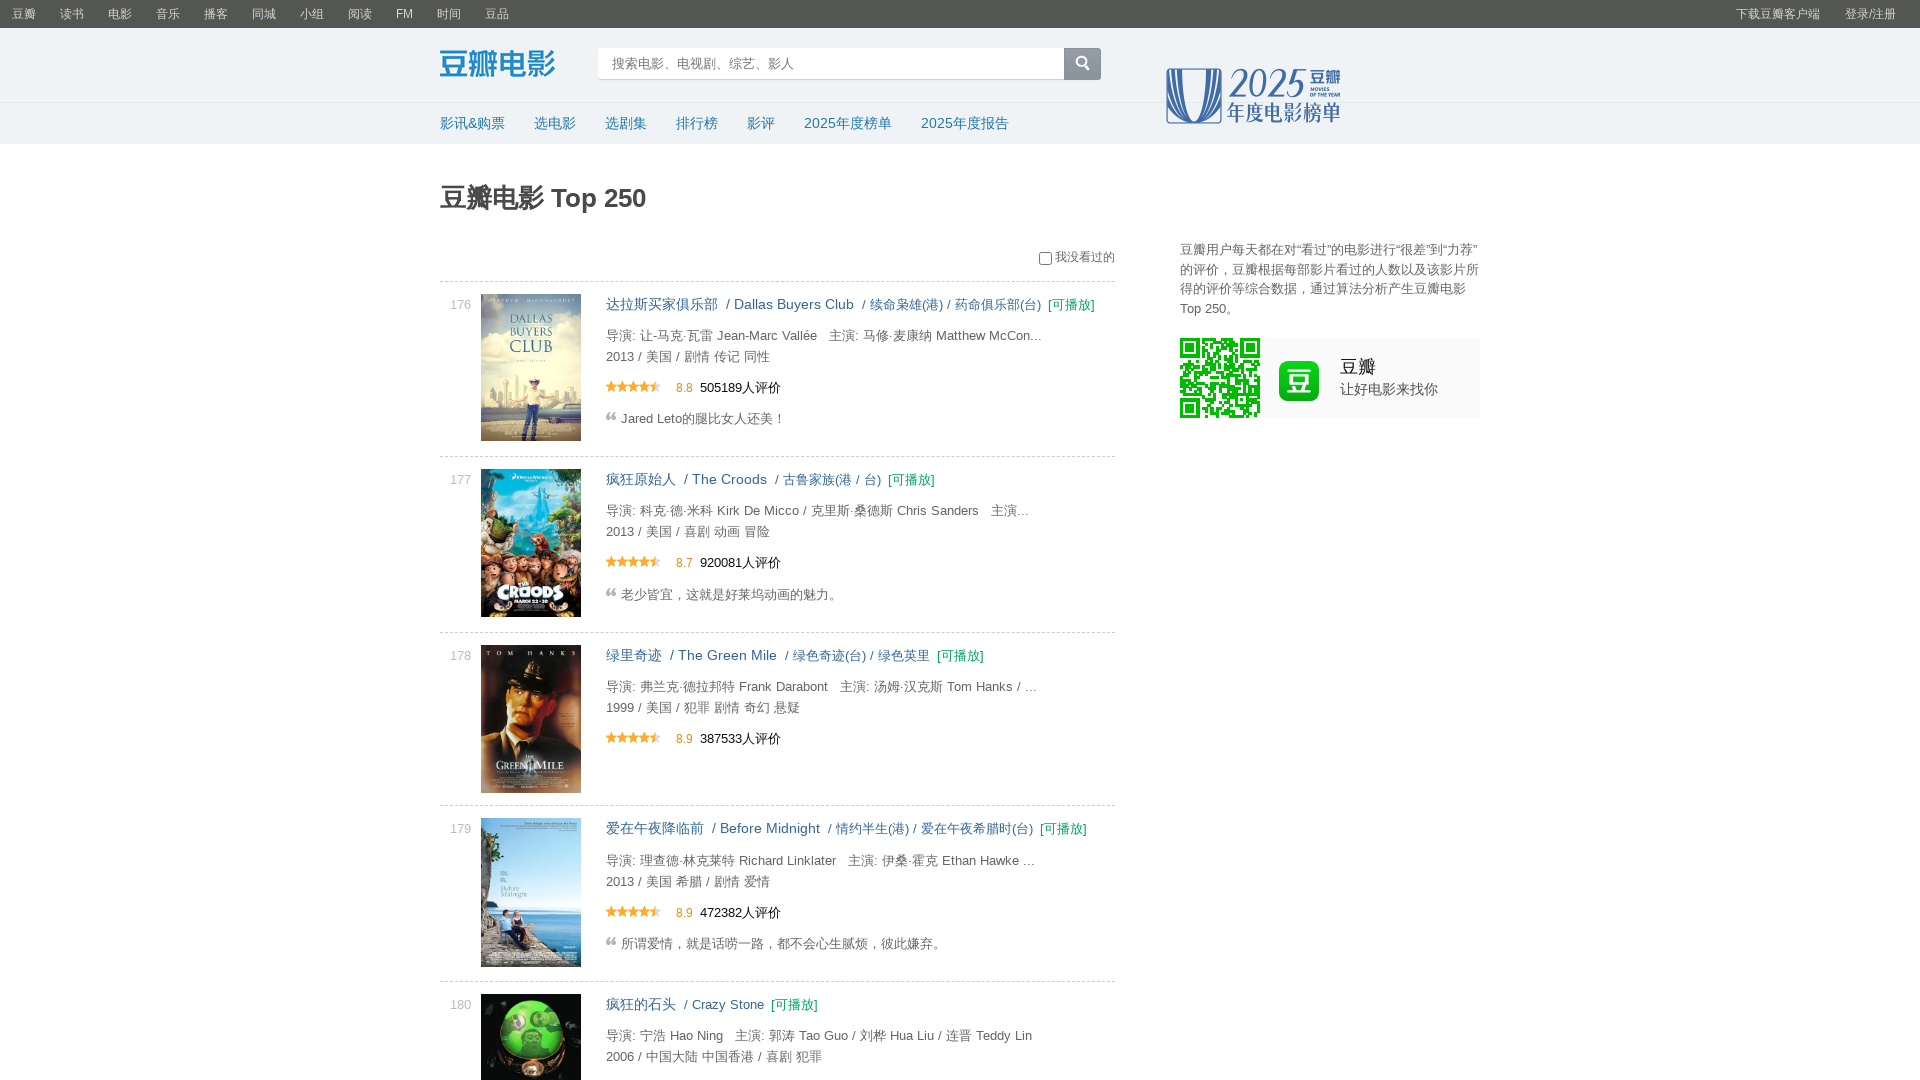

Clicked next button to navigate to page 9 at (898, 975) on span.next a
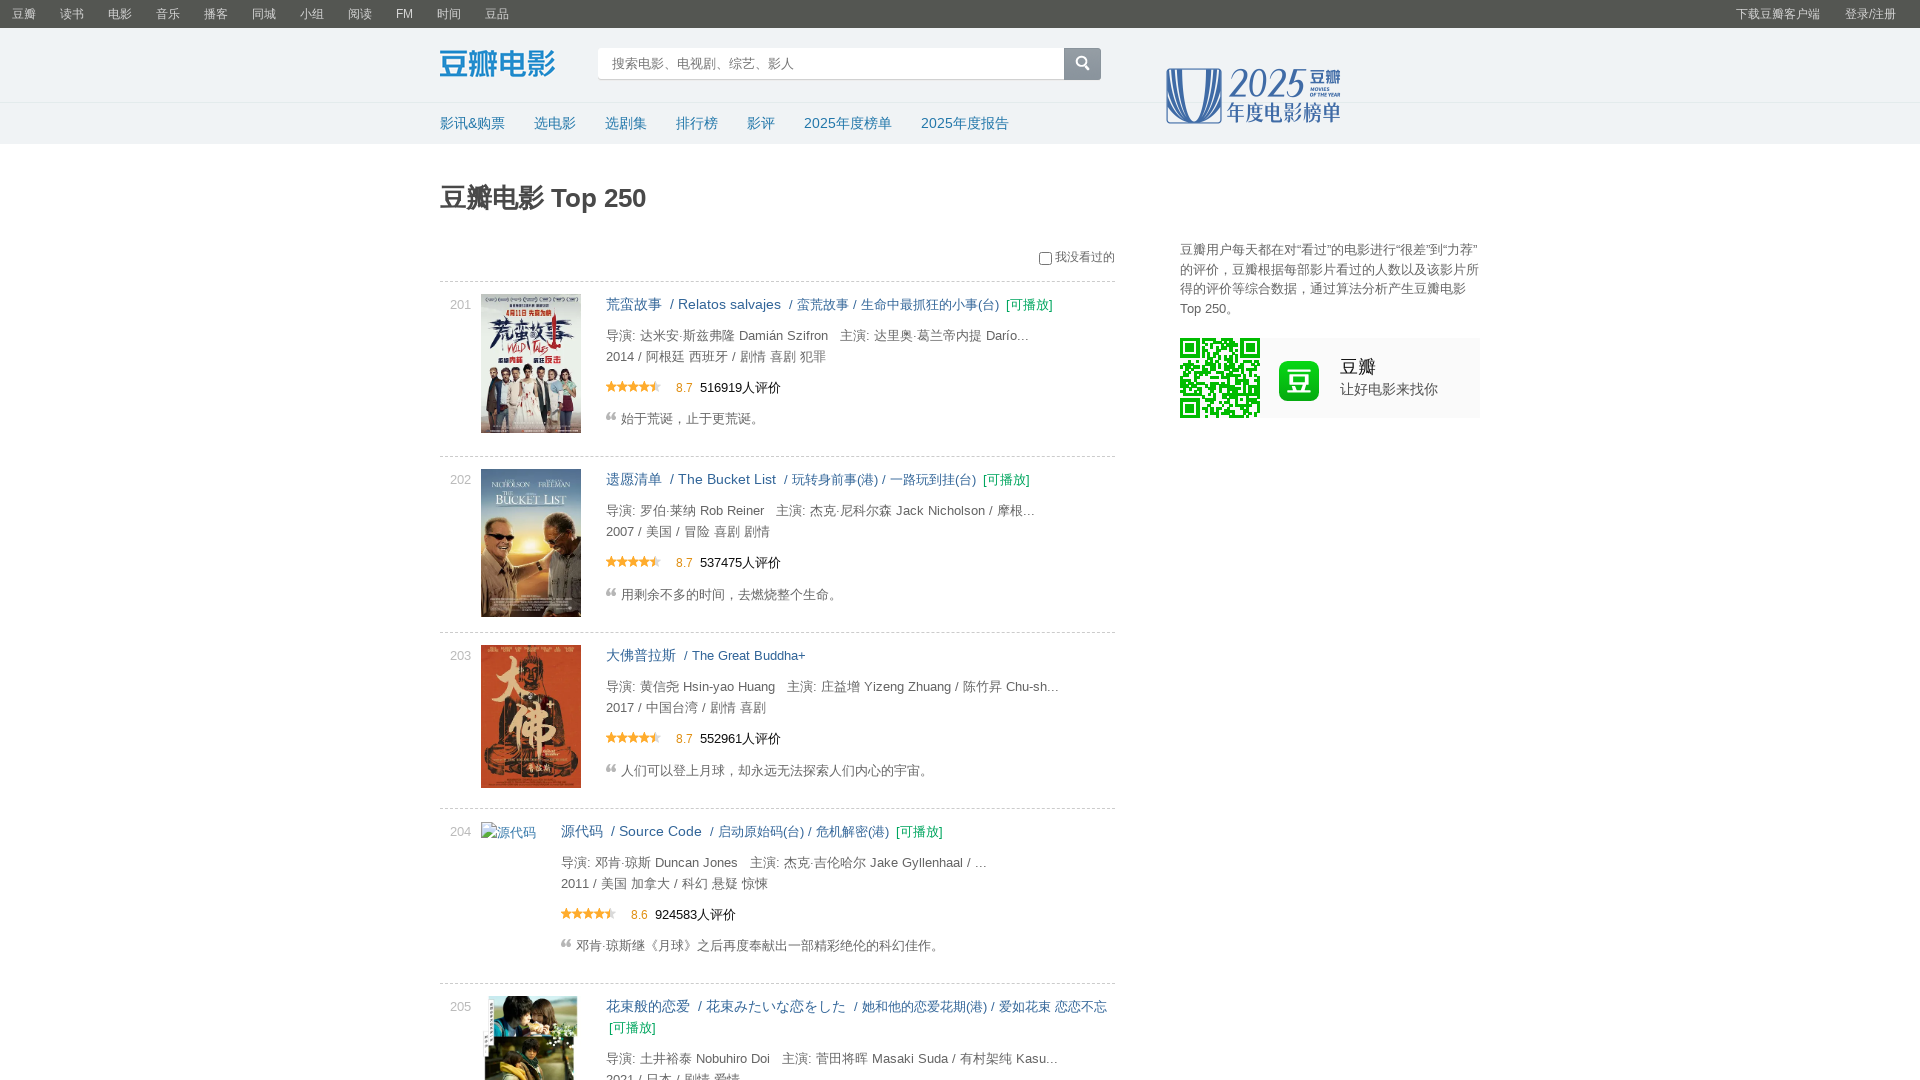

Page 9 loaded and movie items visible
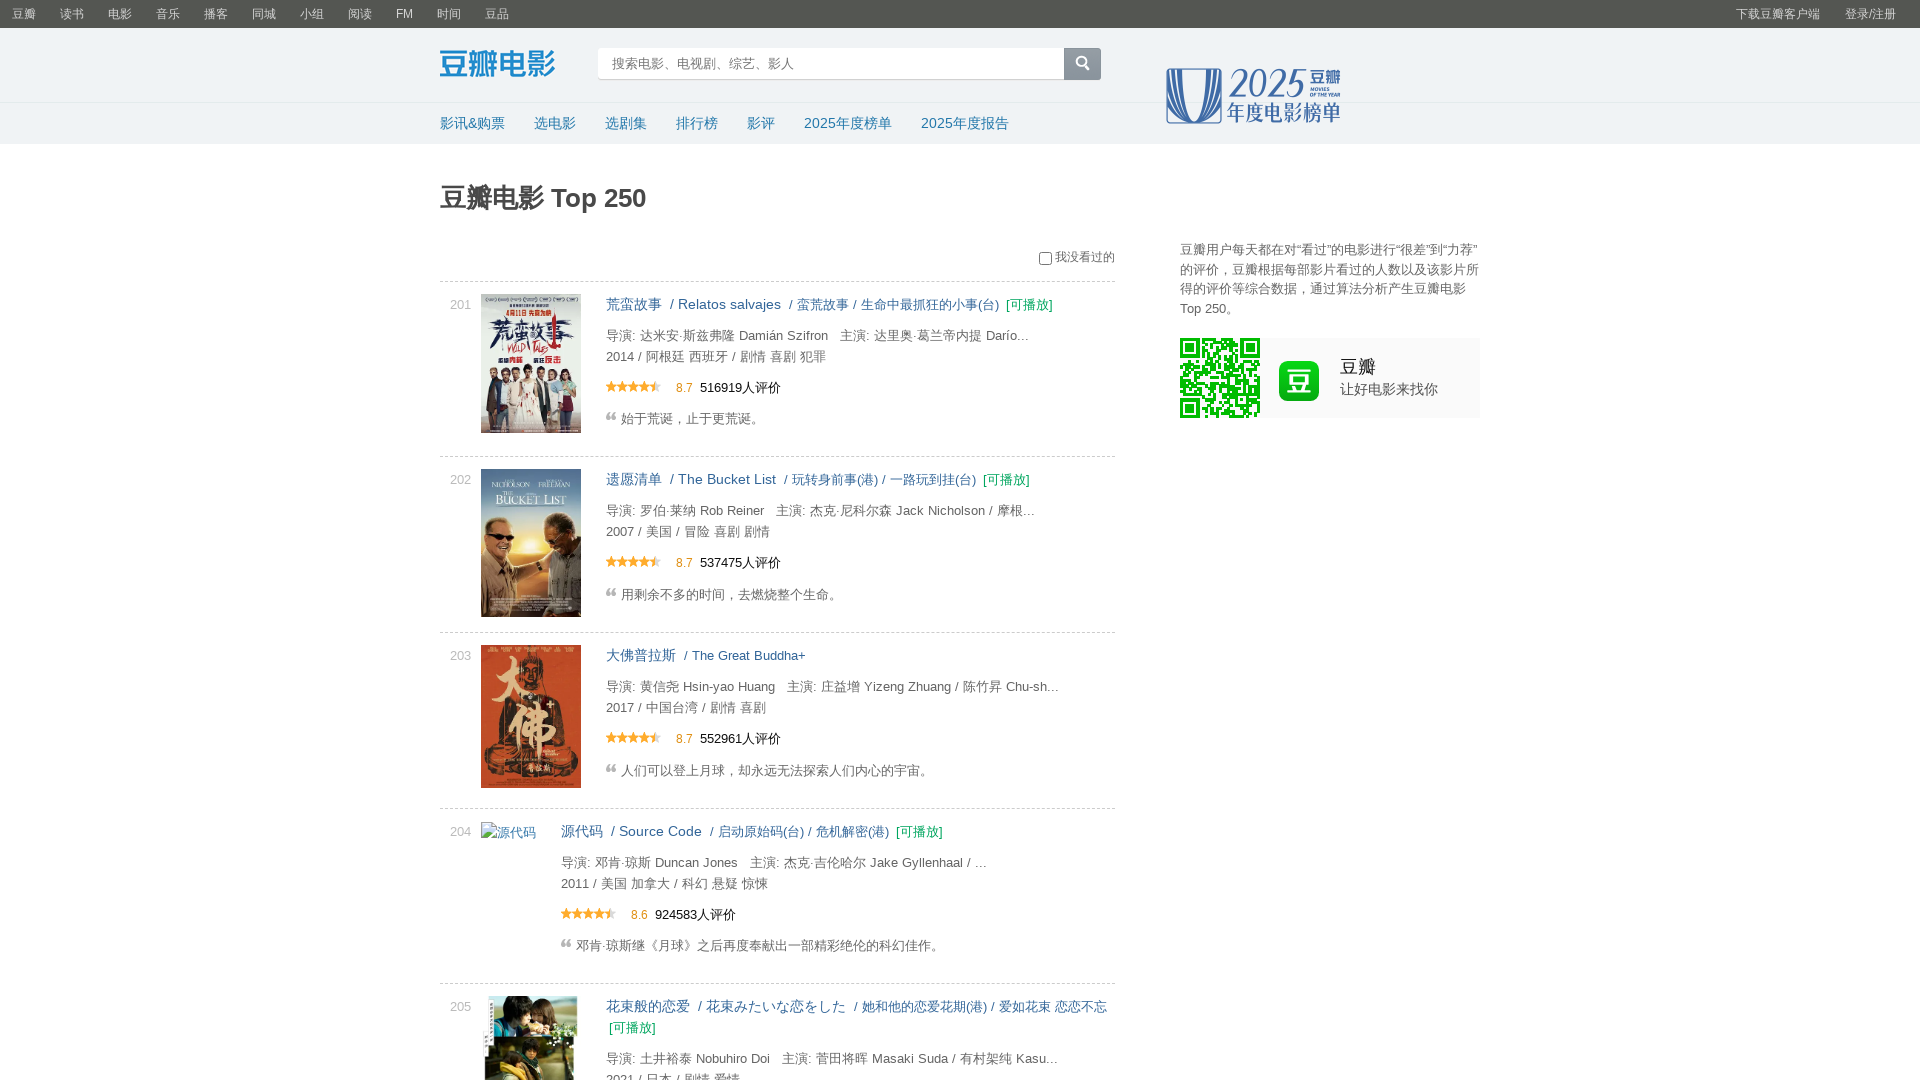

Movie items visible on page 9
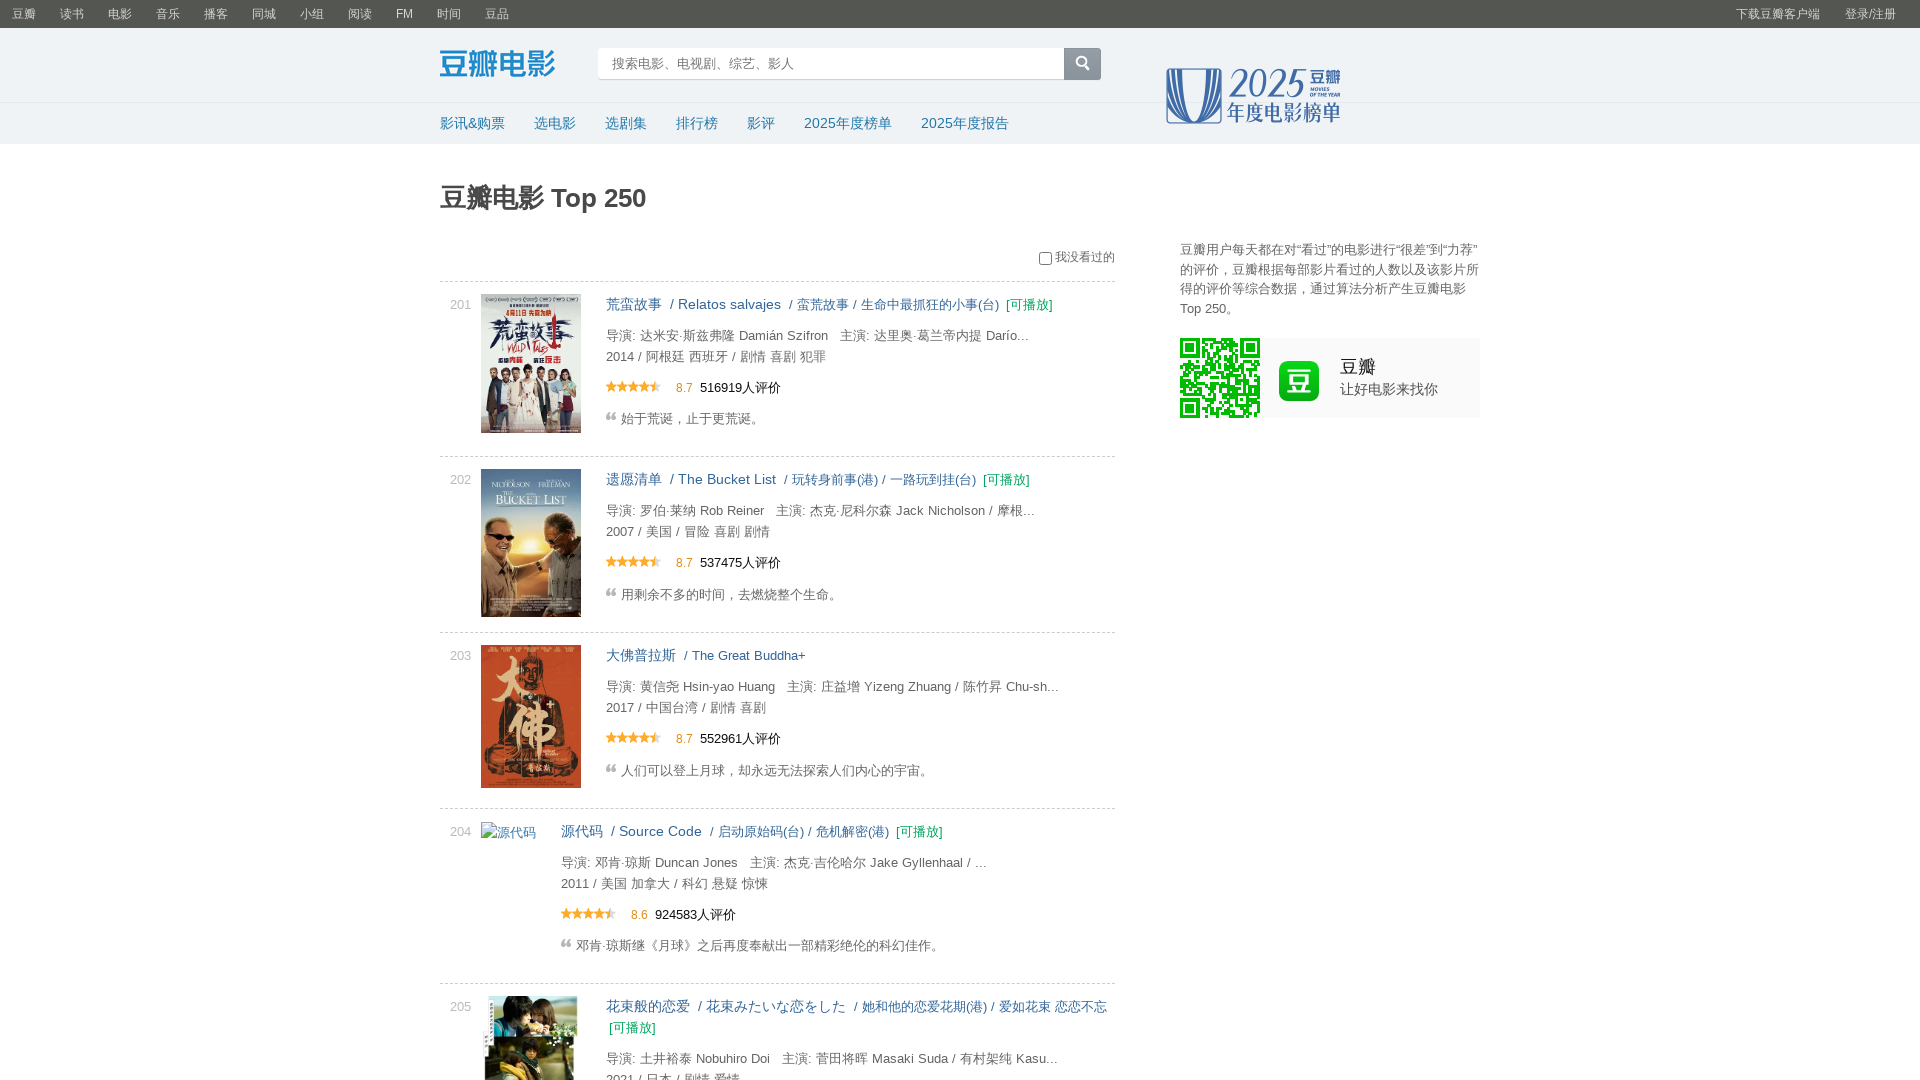

Clicked next button to navigate to page 10 at (898, 975) on span.next a
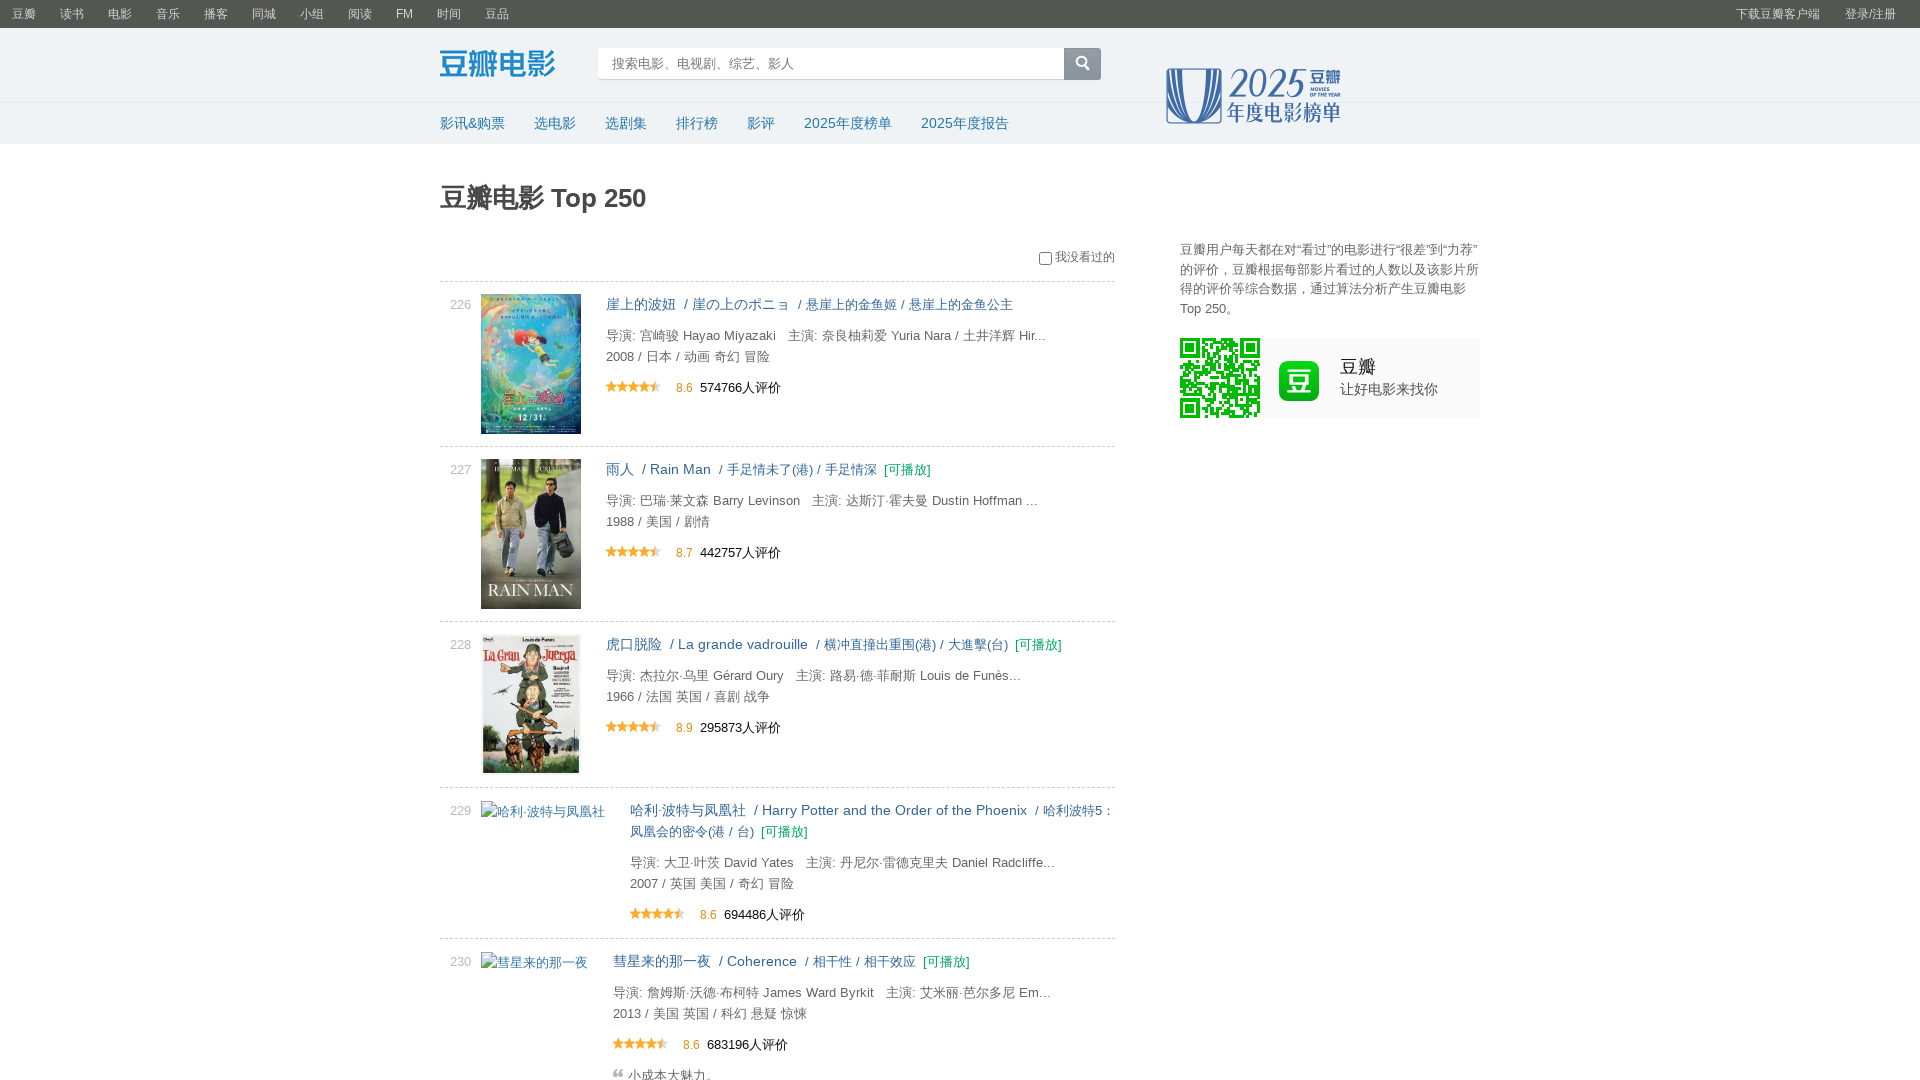

Page 10 loaded and movie items visible
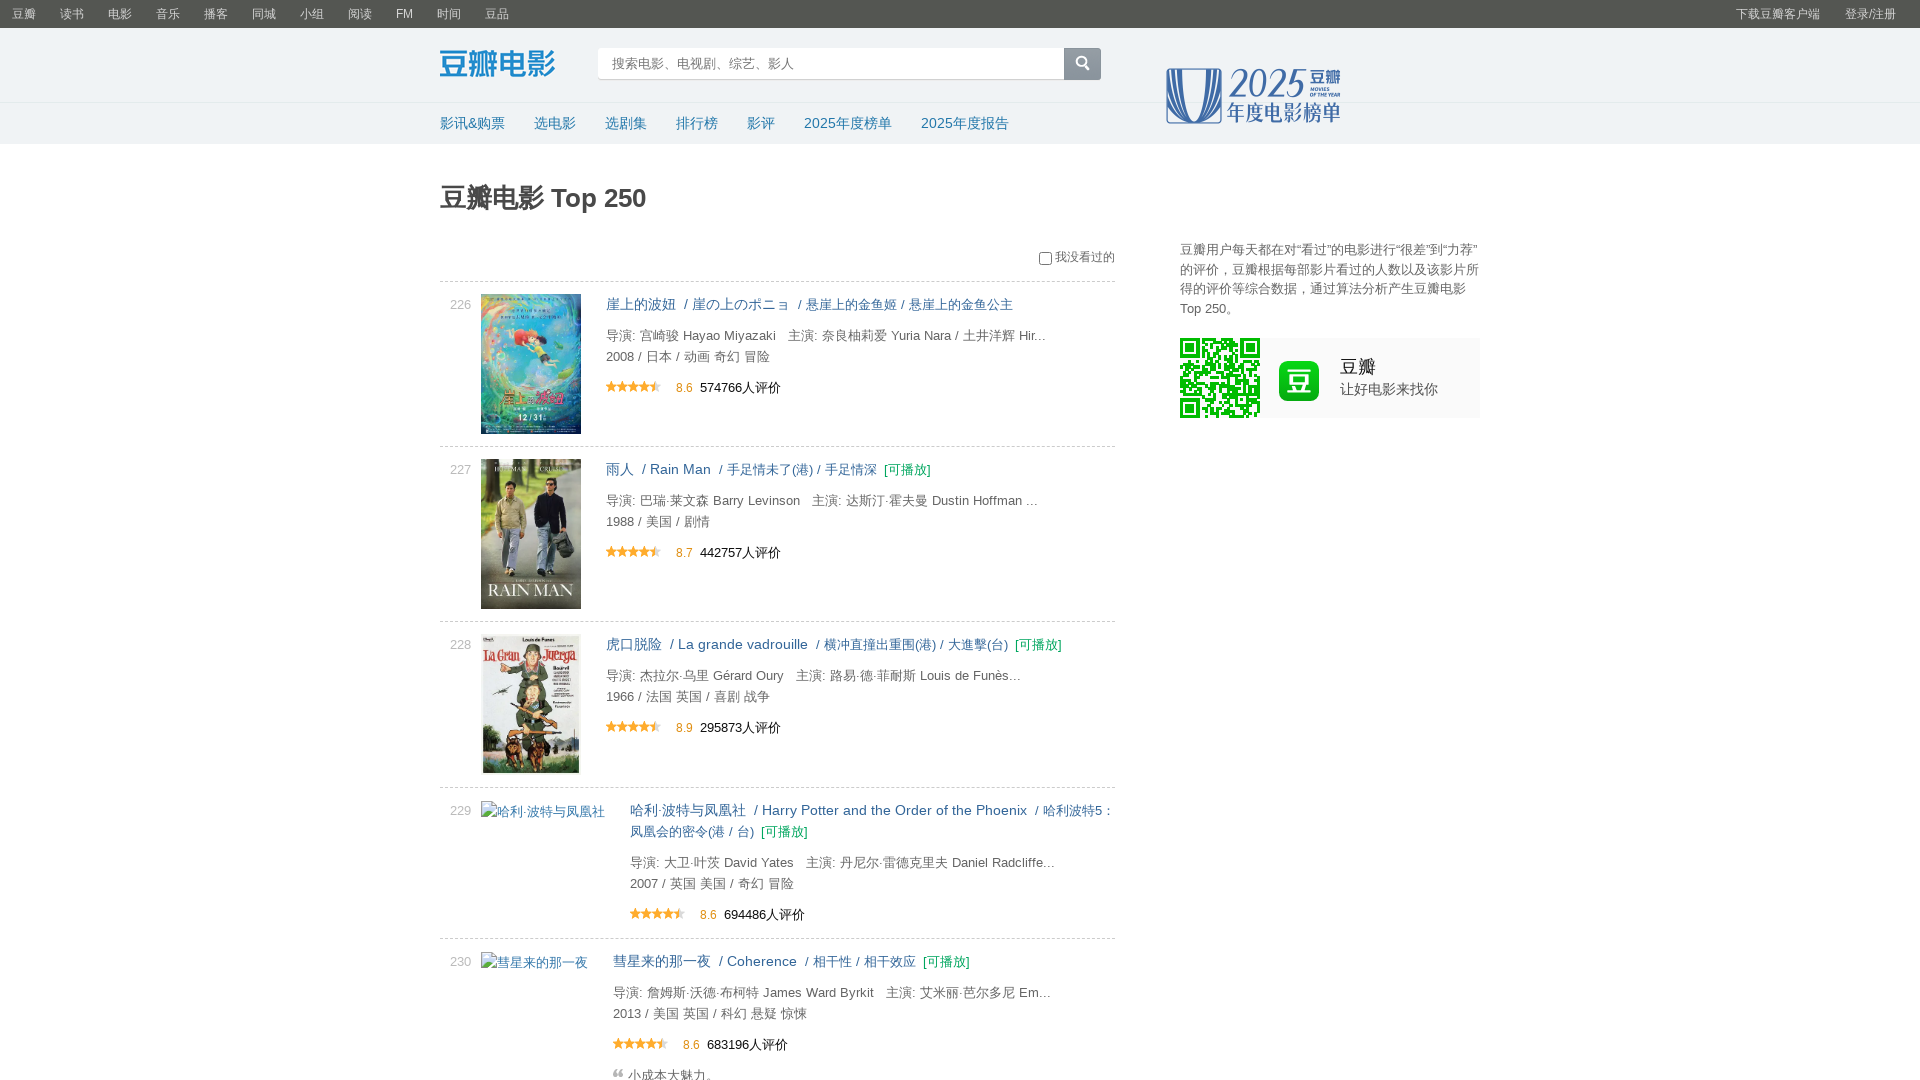

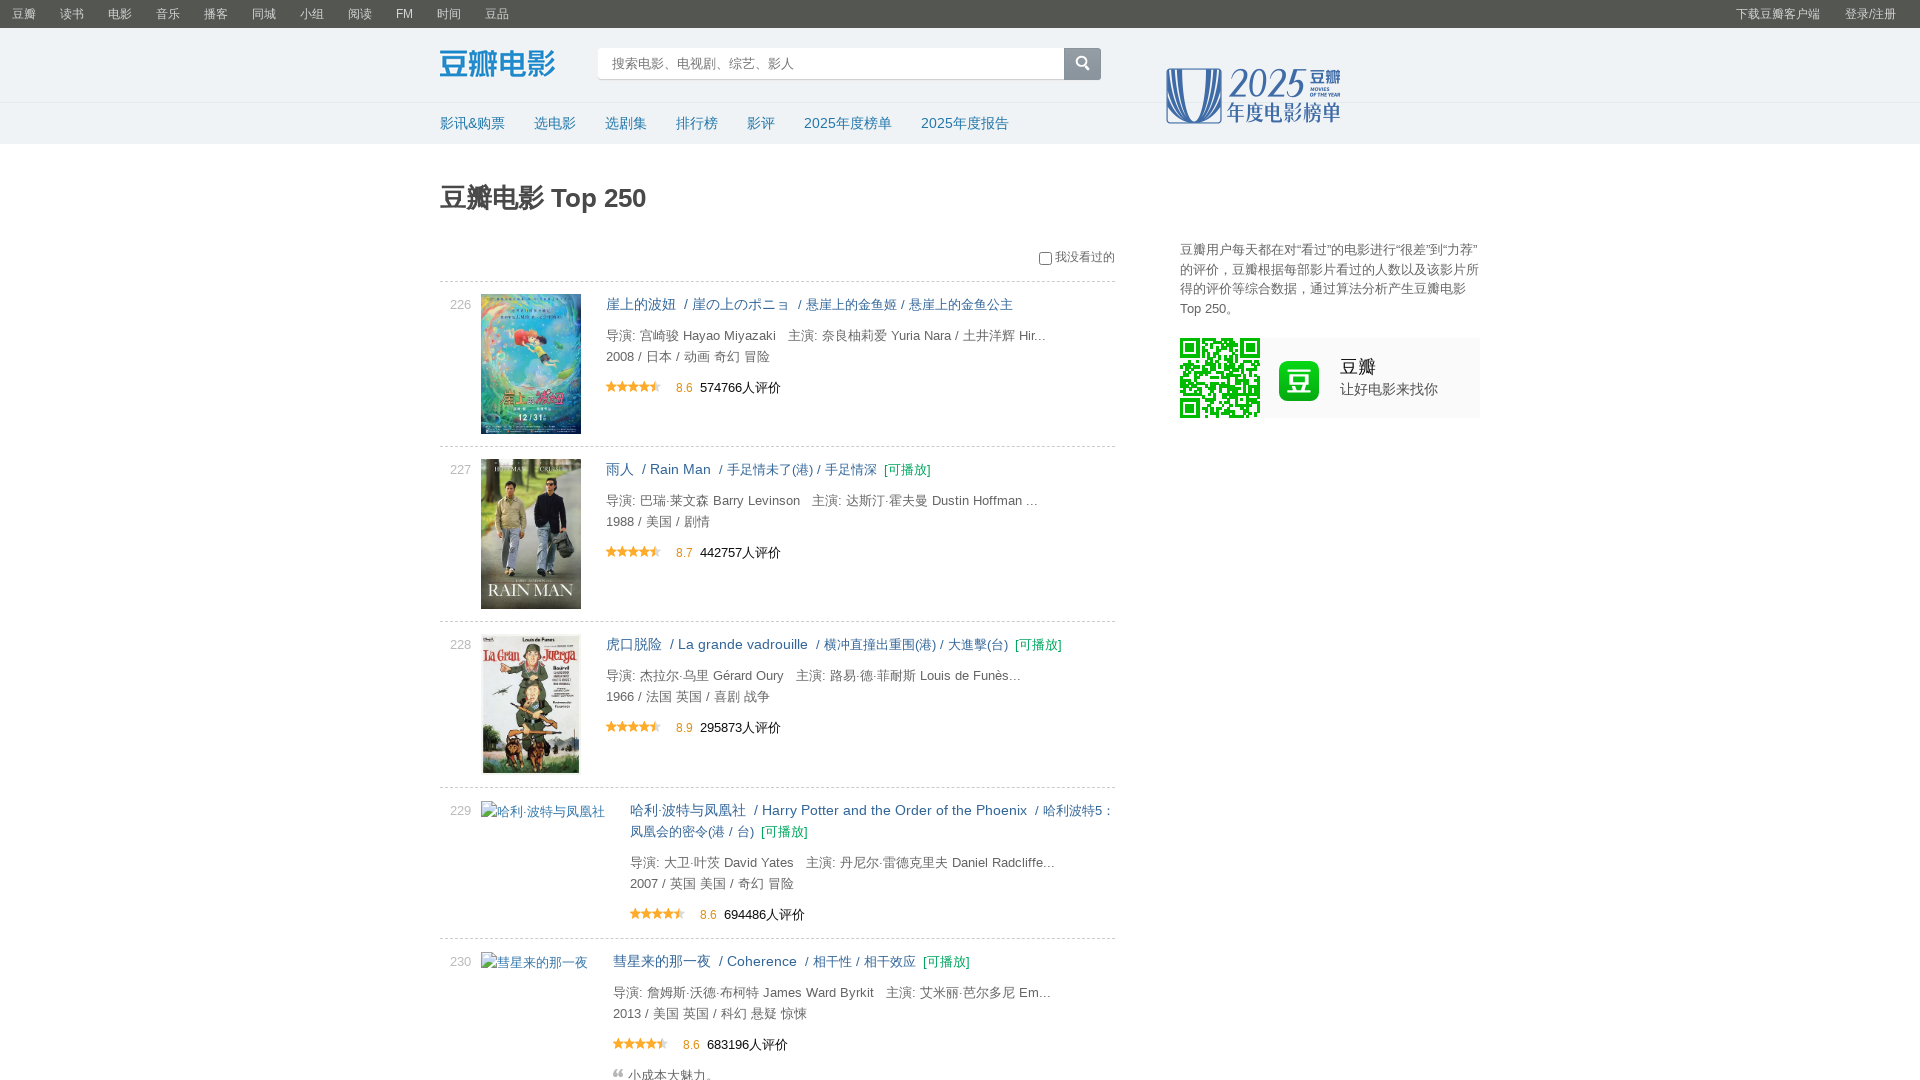